Navigates to an automation practice page and checks all footer links to verify they are not broken by making HTTP requests to each link

Starting URL: https://rahulshettyacademy.com/AutomationPractice/

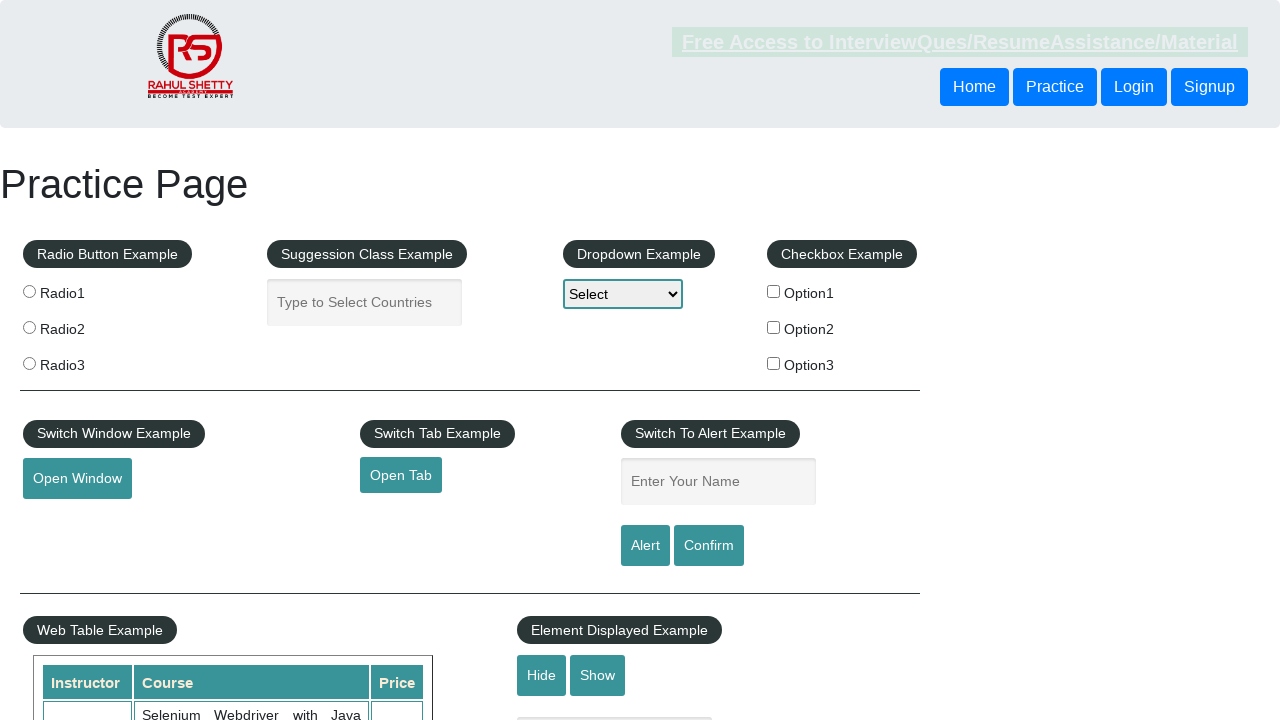

Waited for footer links to load
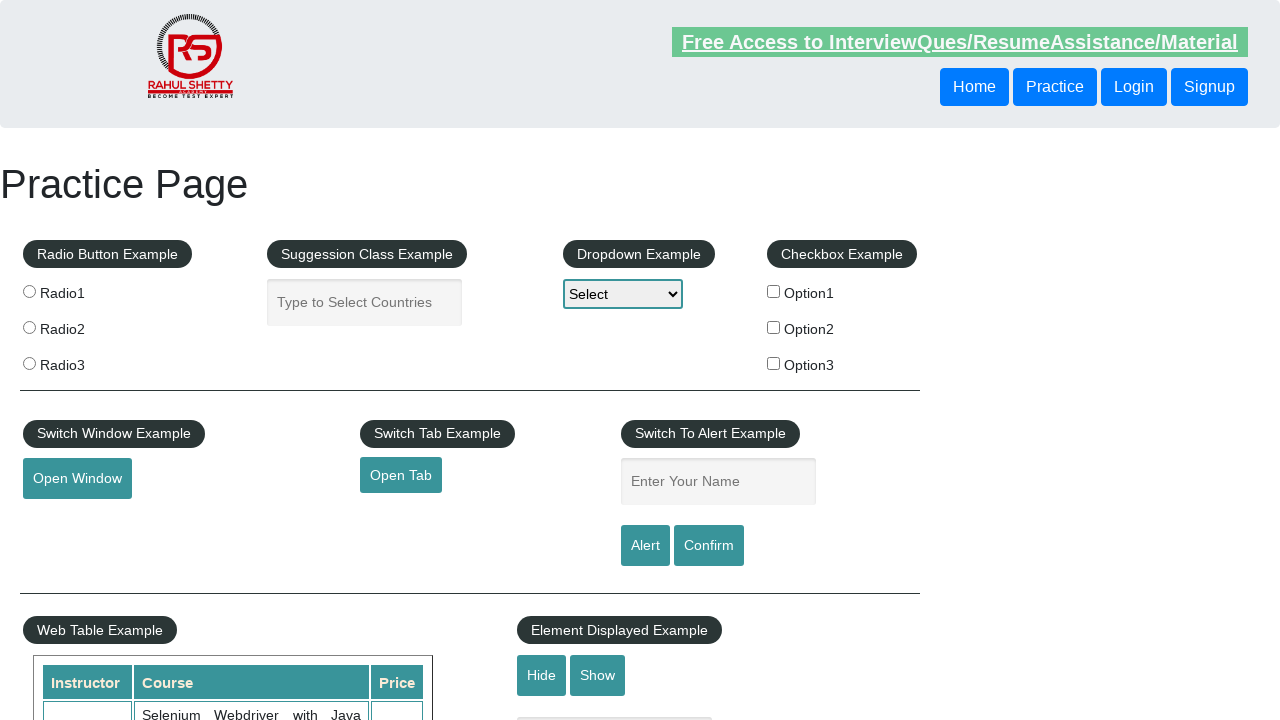

Retrieved all footer links from the page
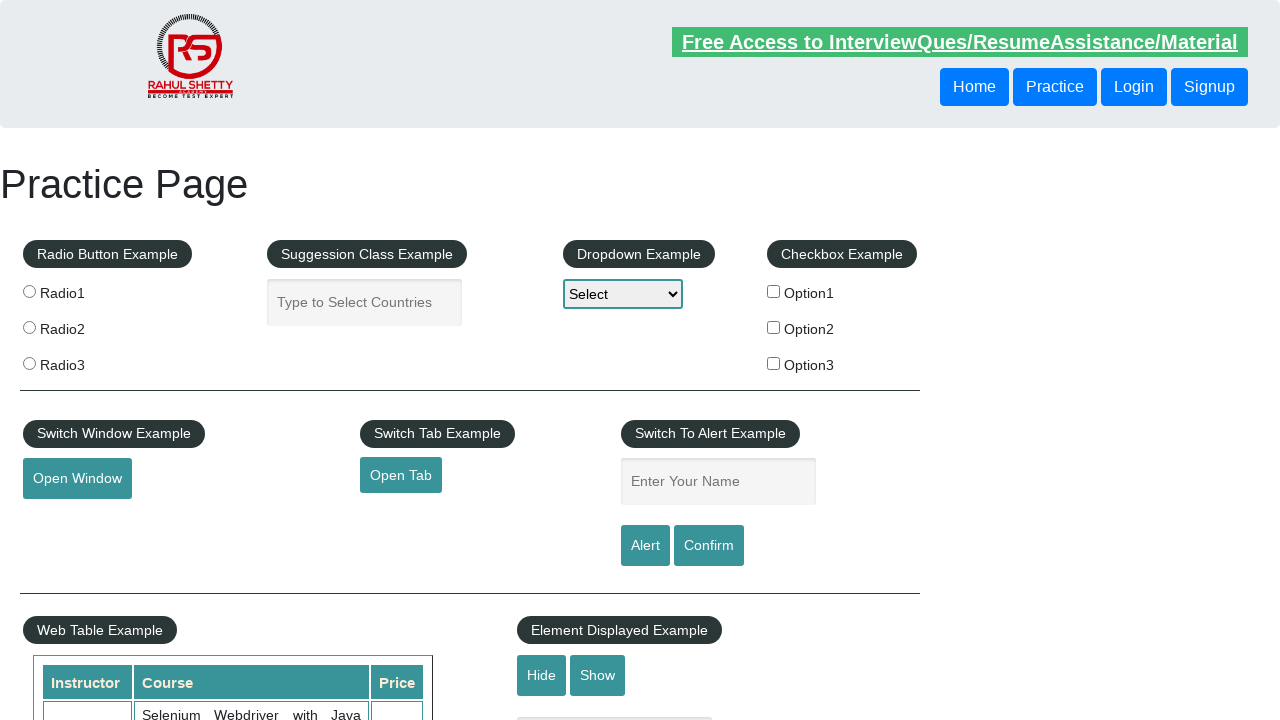

Retrieved href attribute from footer link: #
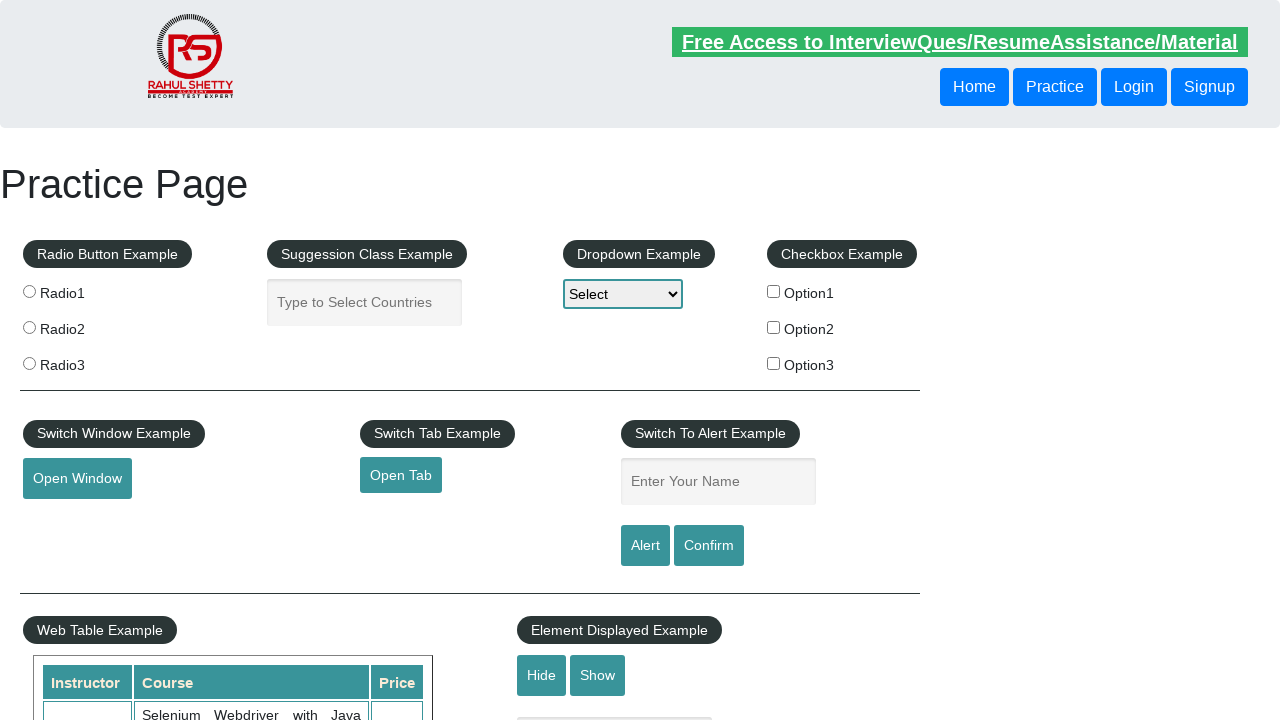

Retrieved href attribute from footer link: http://www.restapitutorial.com/
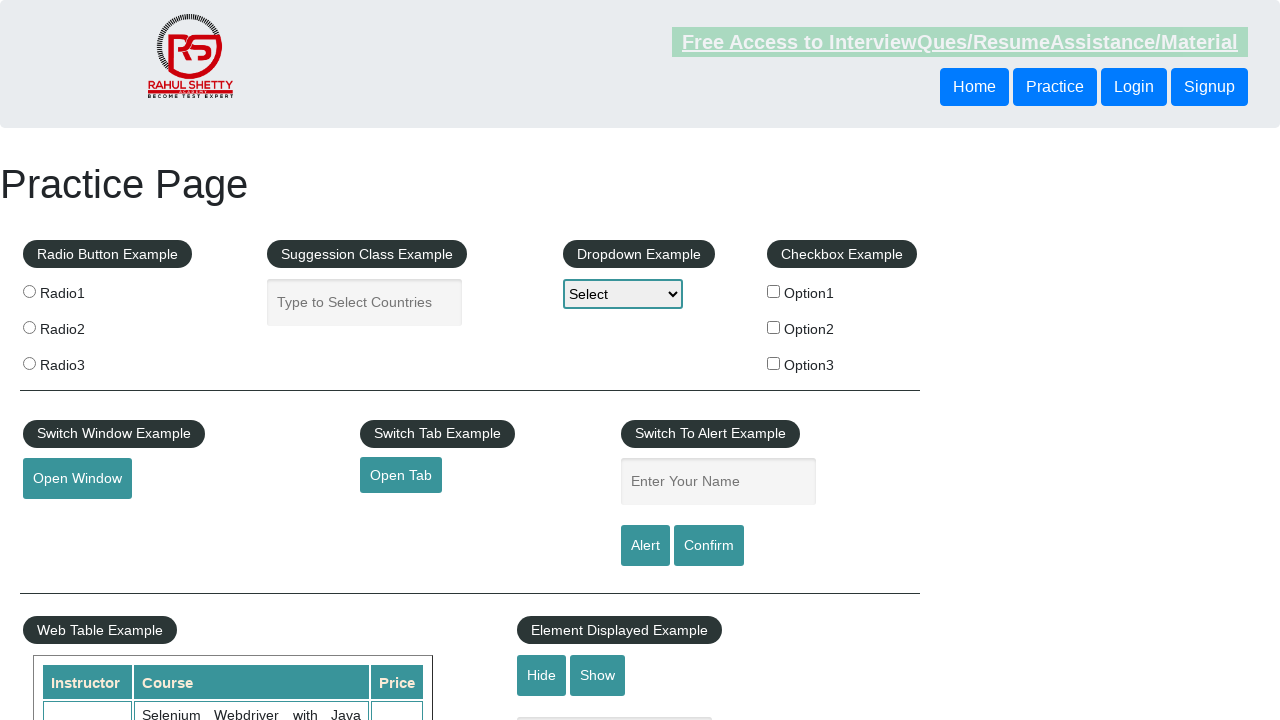

Opened footer link in new tab: http://www.restapitutorial.com/ at (68, 520) on li[class='gf-li'] a >> nth=1
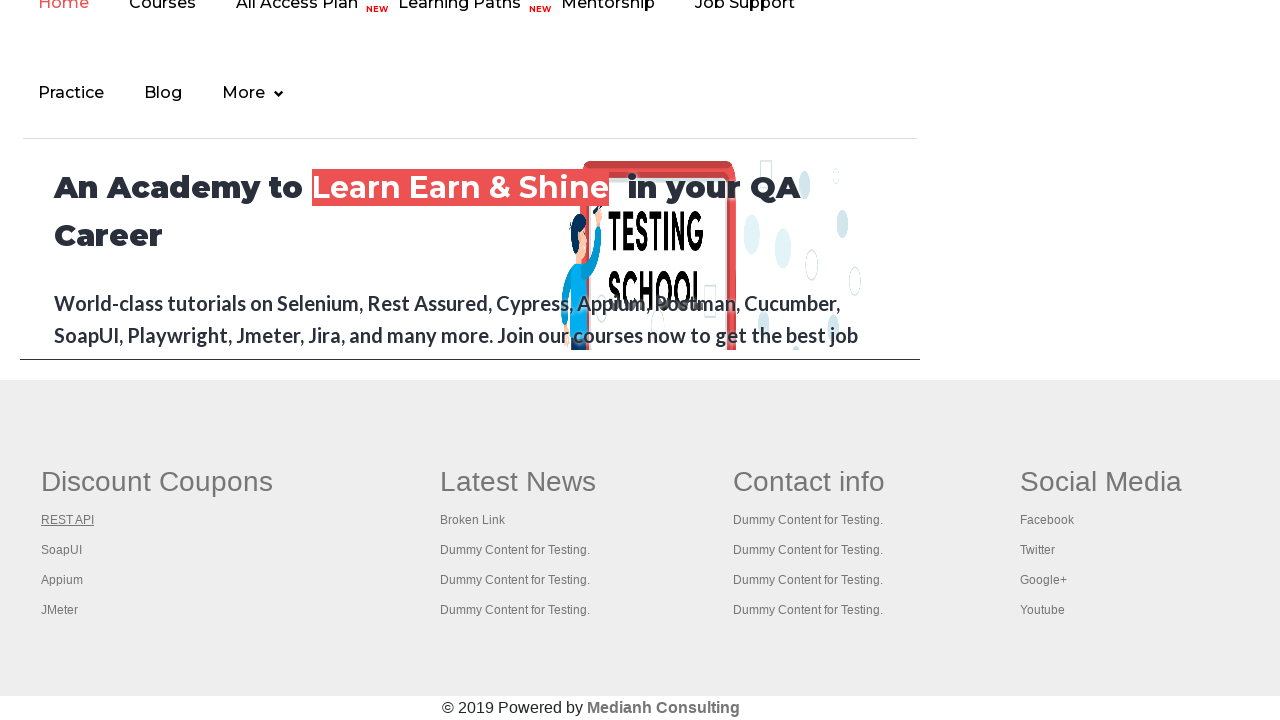

New page loaded successfully: http://www.restapitutorial.com/
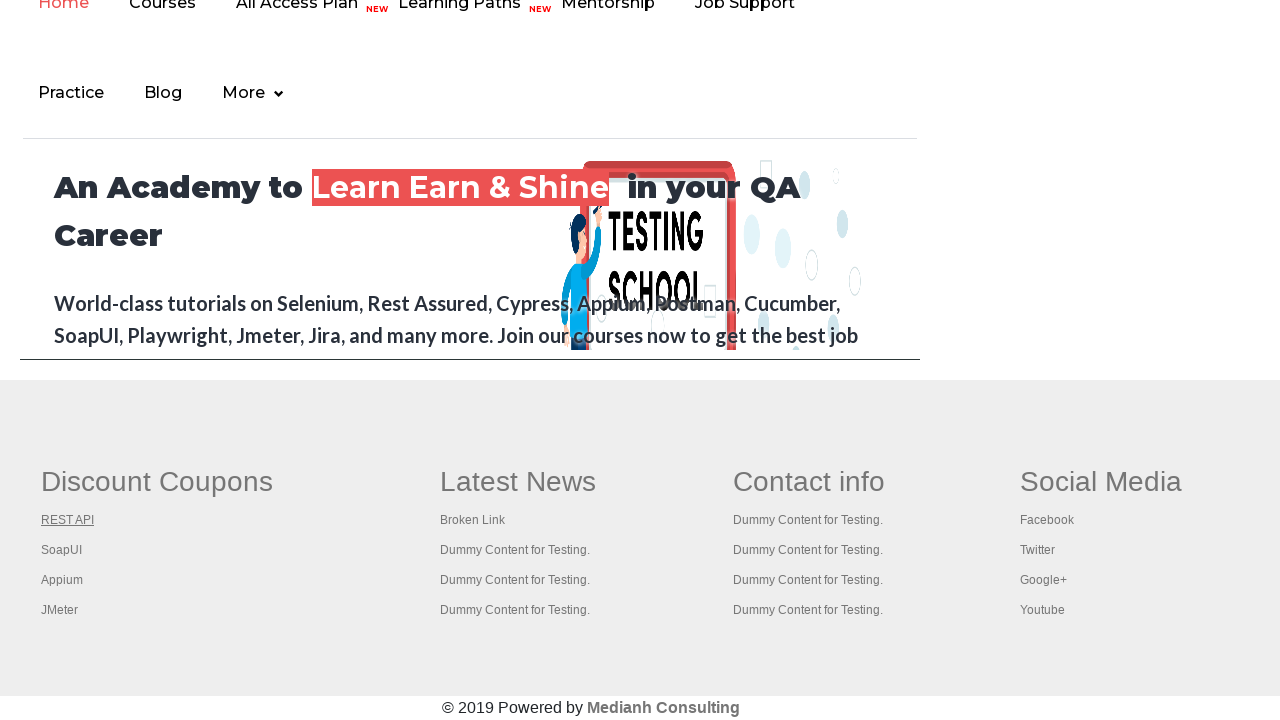

Closed new tab for link: http://www.restapitutorial.com/
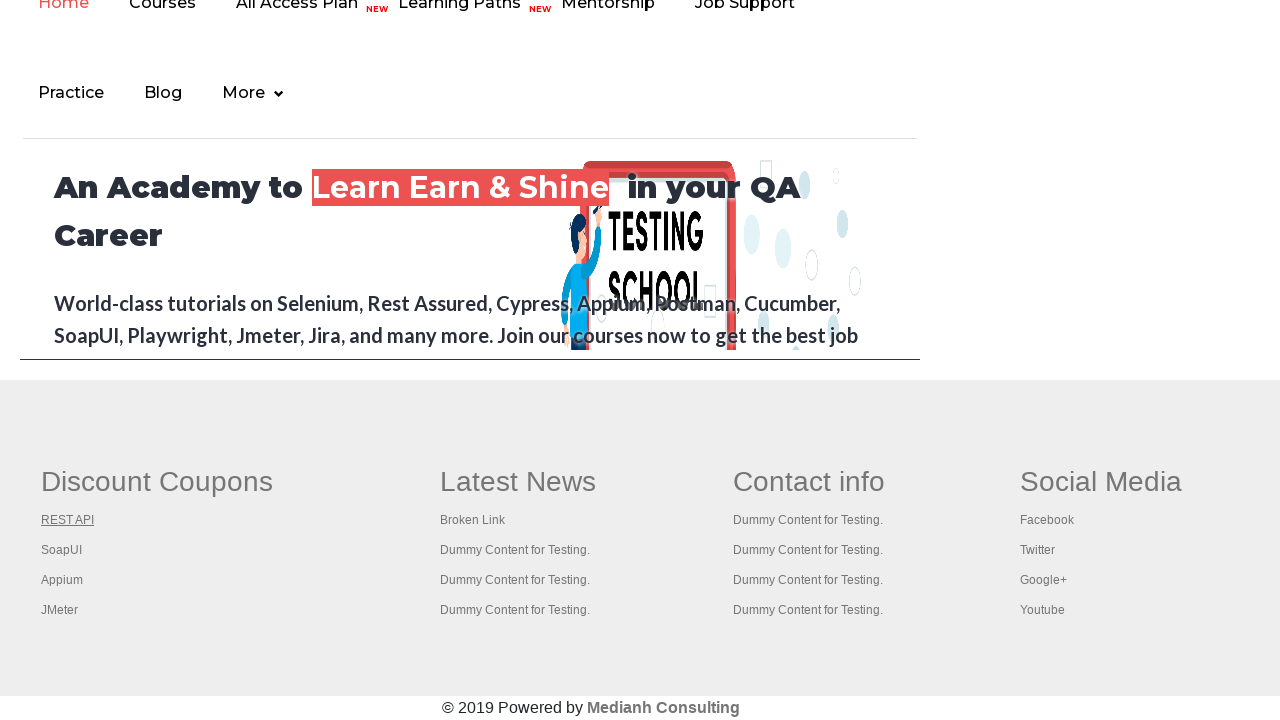

Retrieved href attribute from footer link: https://www.soapui.org/
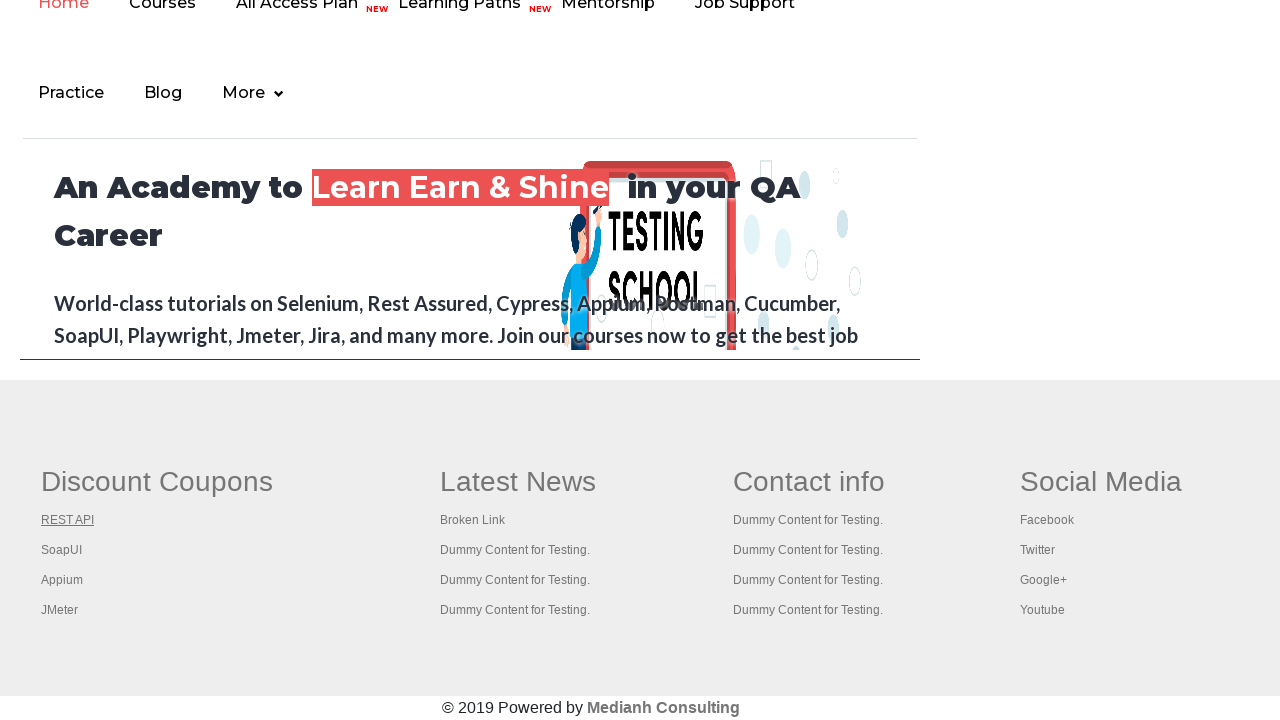

Opened footer link in new tab: https://www.soapui.org/ at (62, 550) on li[class='gf-li'] a >> nth=2
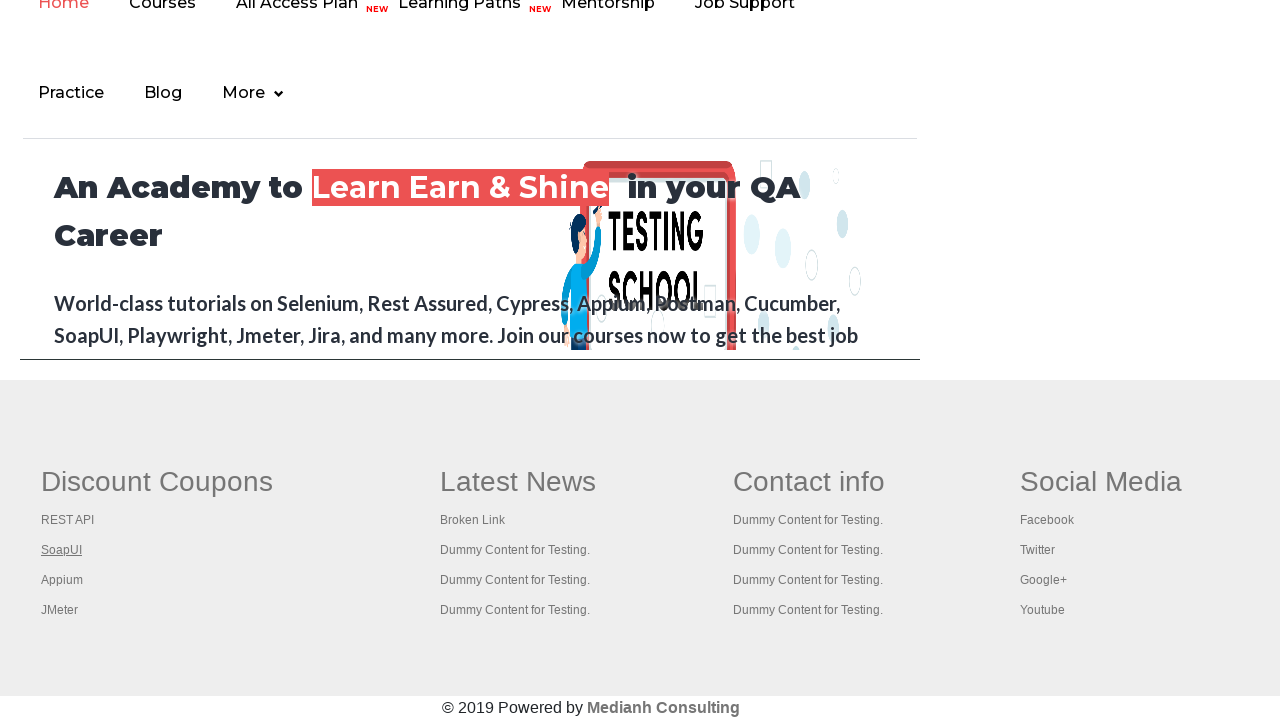

New page loaded successfully: https://www.soapui.org/
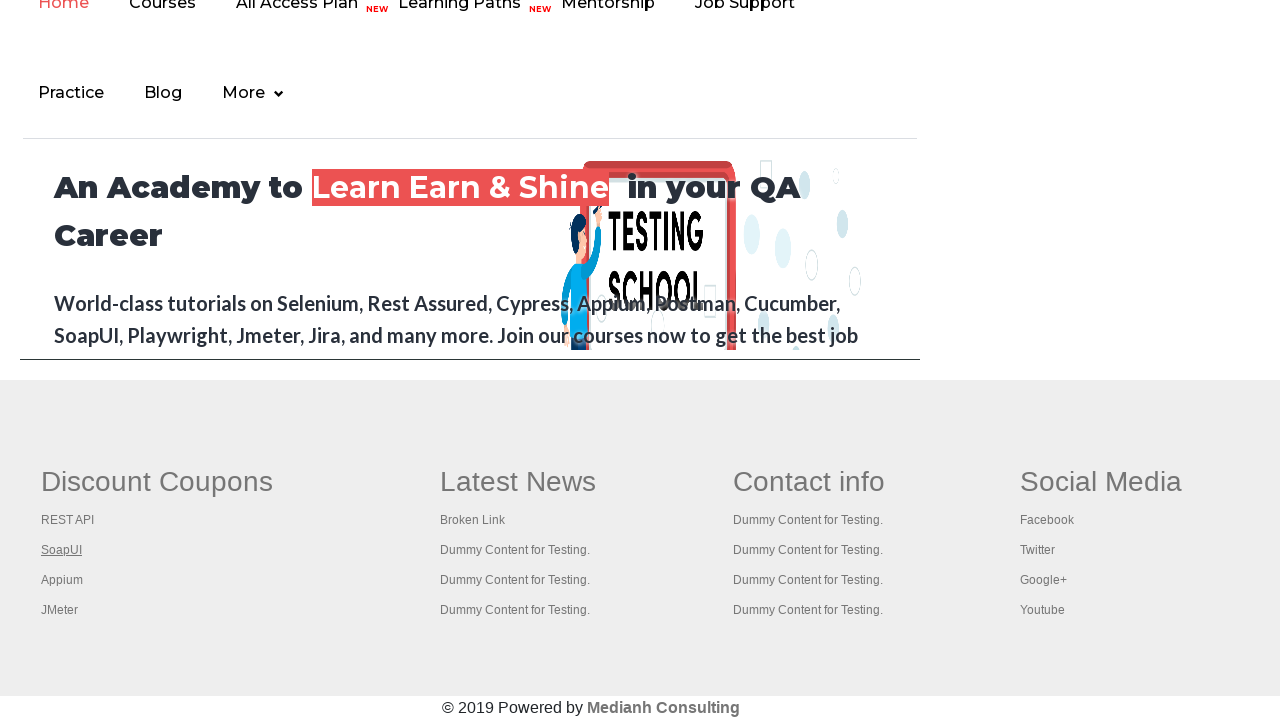

Closed new tab for link: https://www.soapui.org/
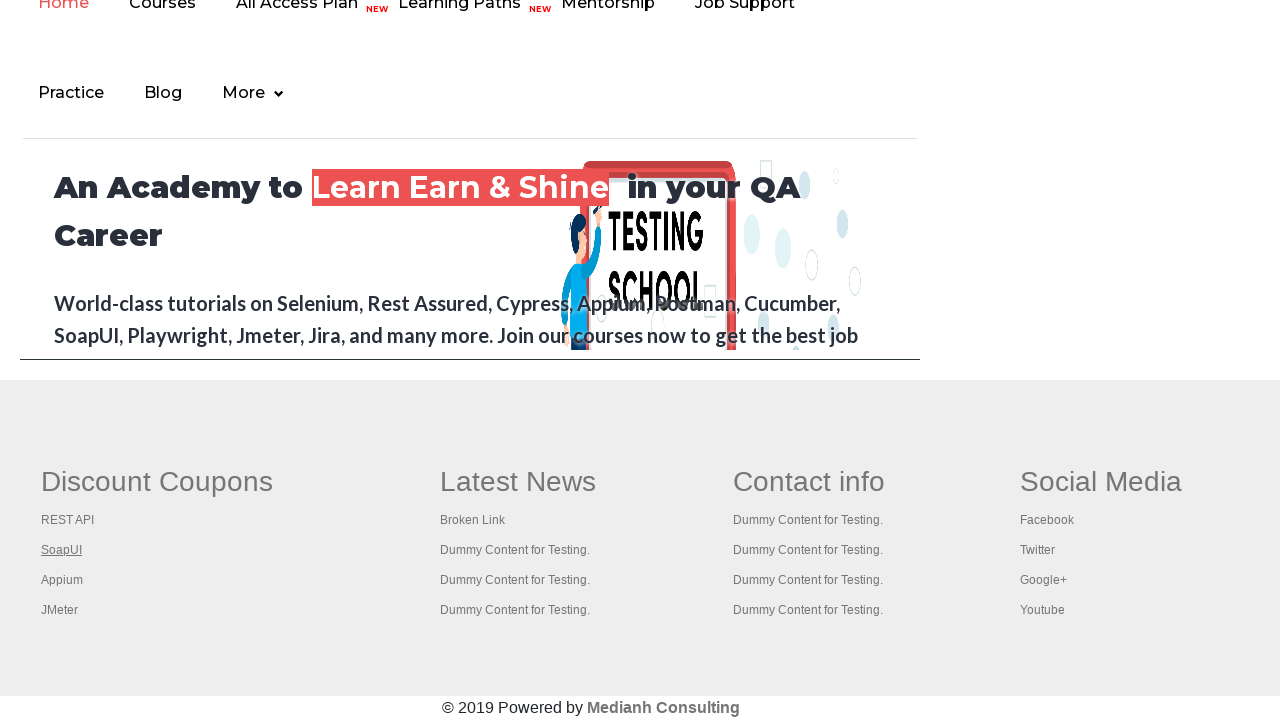

Retrieved href attribute from footer link: https://courses.rahulshettyacademy.com/p/appium-tutorial
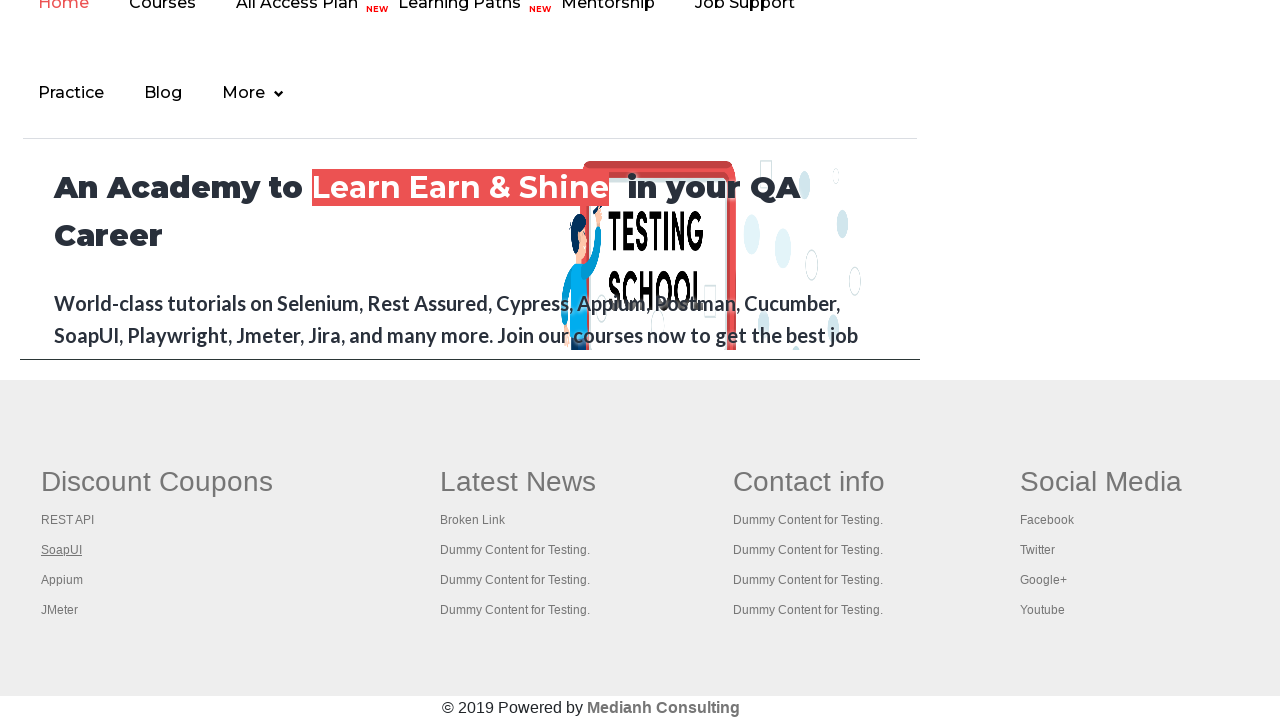

Opened footer link in new tab: https://courses.rahulshettyacademy.com/p/appium-tutorial at (62, 580) on li[class='gf-li'] a >> nth=3
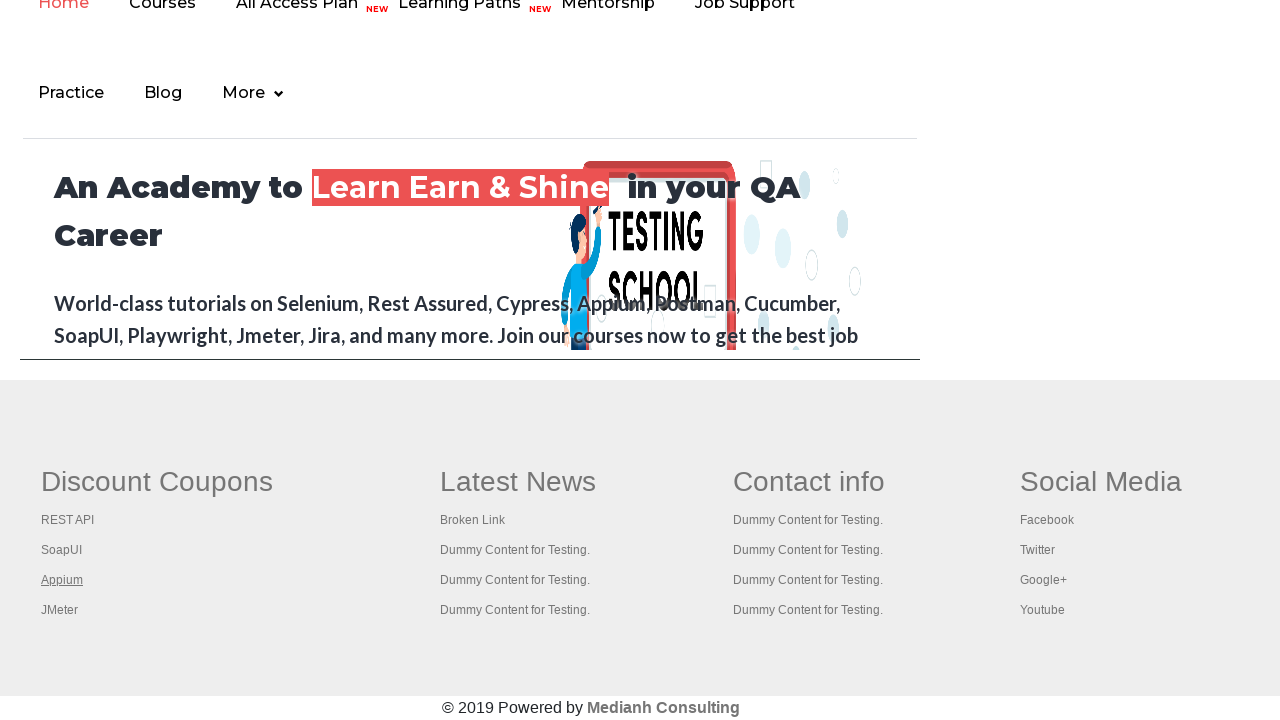

New page loaded successfully: https://courses.rahulshettyacademy.com/p/appium-tutorial
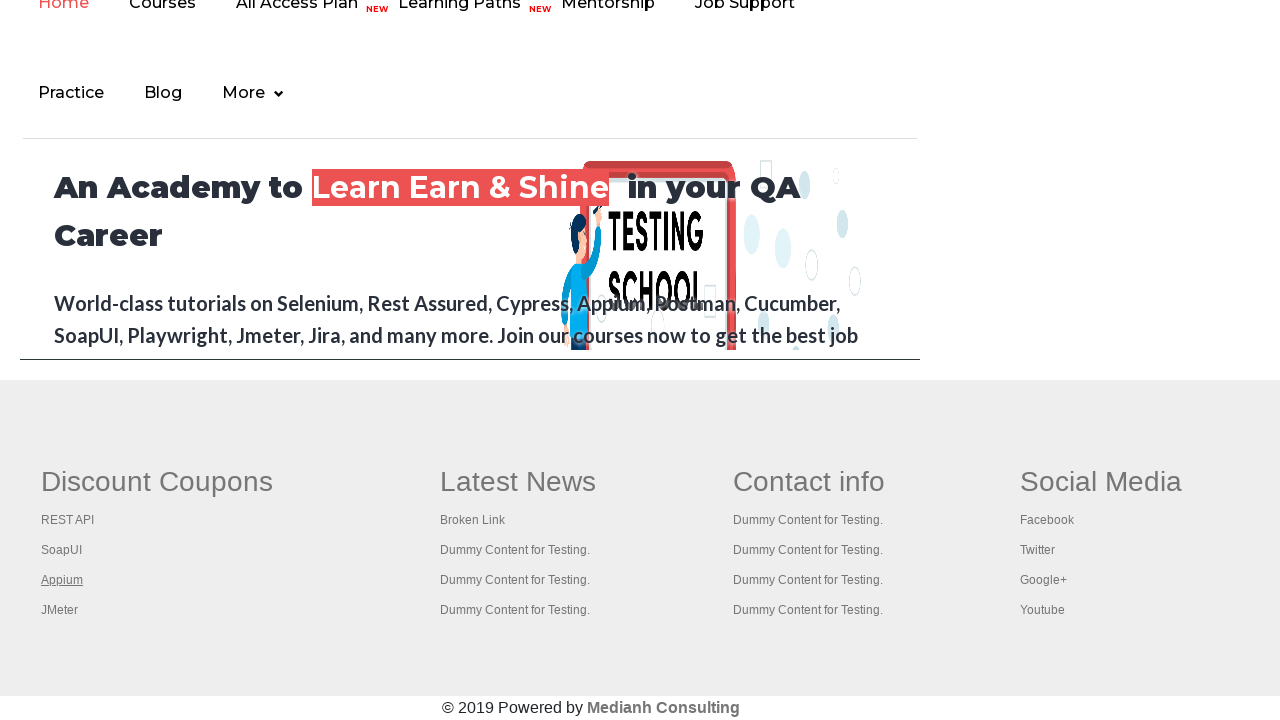

Closed new tab for link: https://courses.rahulshettyacademy.com/p/appium-tutorial
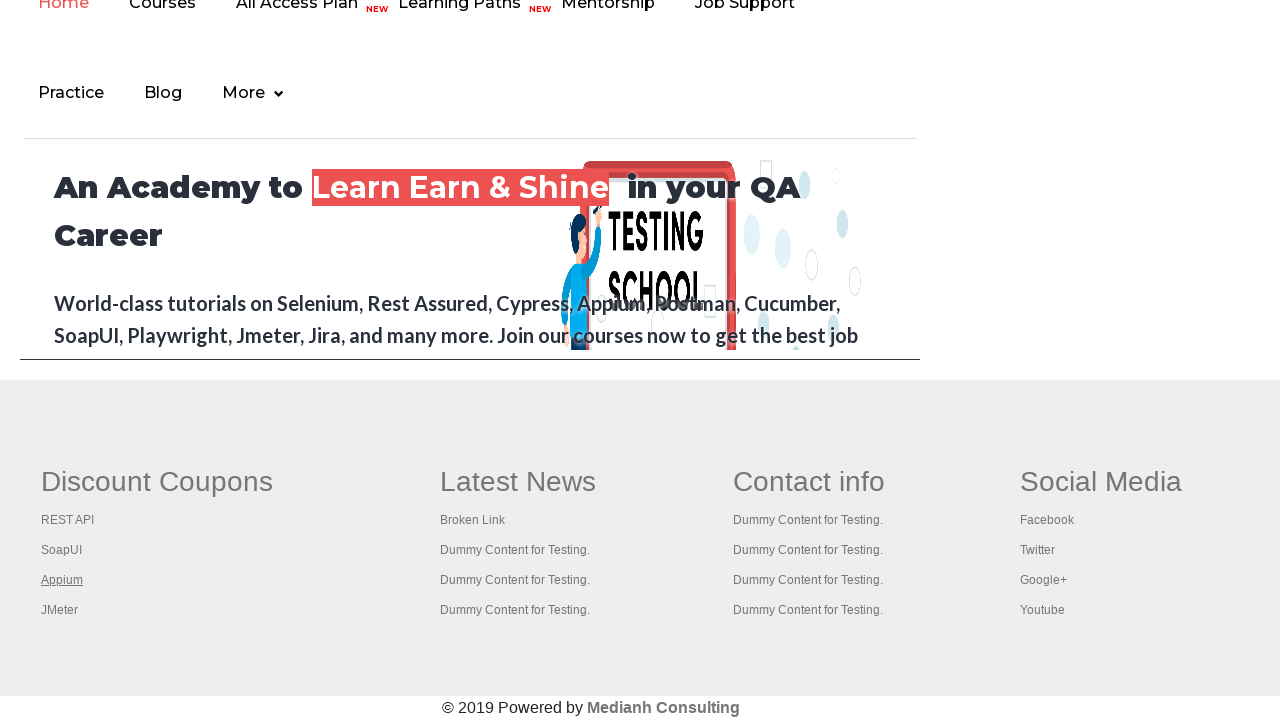

Retrieved href attribute from footer link: https://jmeter.apache.org/
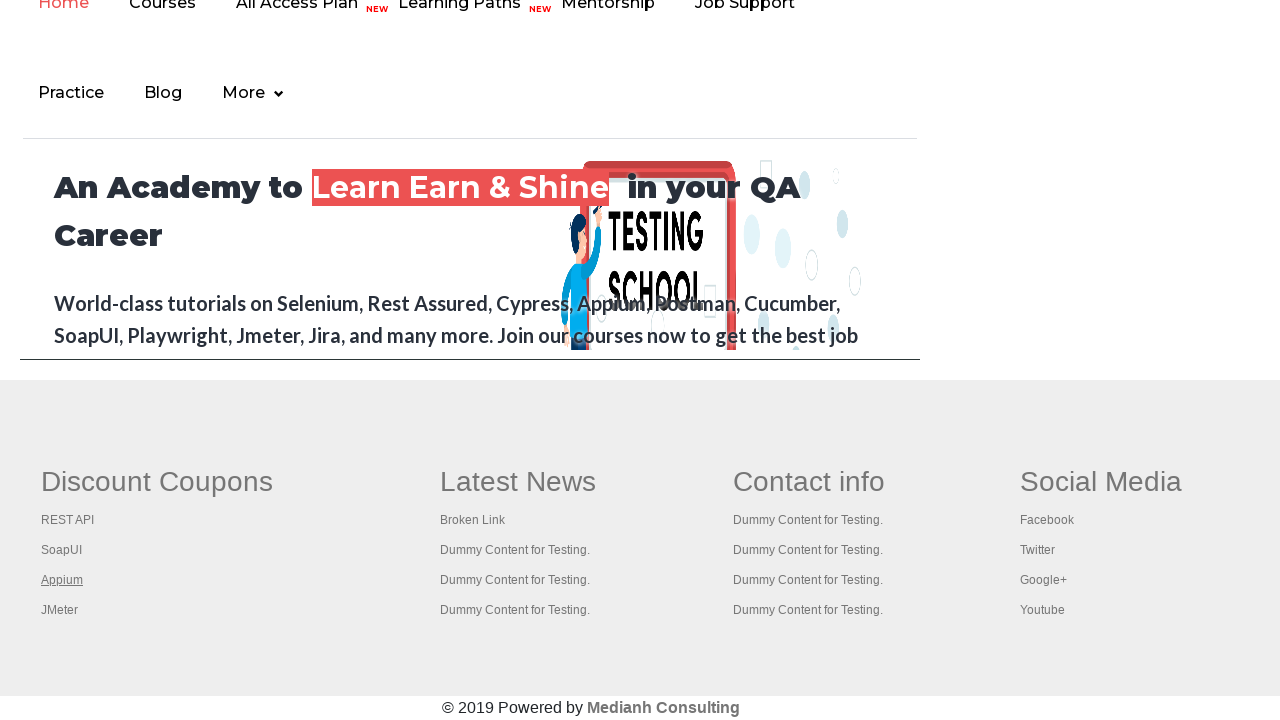

Opened footer link in new tab: https://jmeter.apache.org/ at (60, 610) on li[class='gf-li'] a >> nth=4
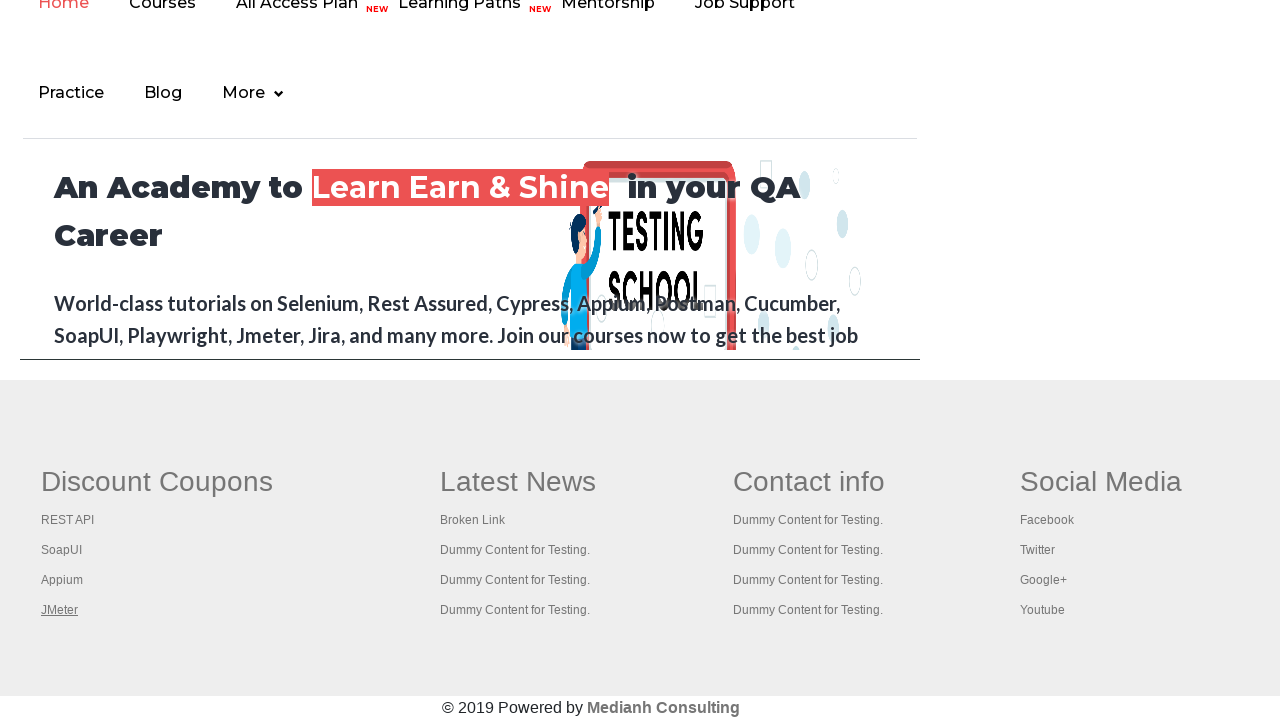

New page loaded successfully: https://jmeter.apache.org/
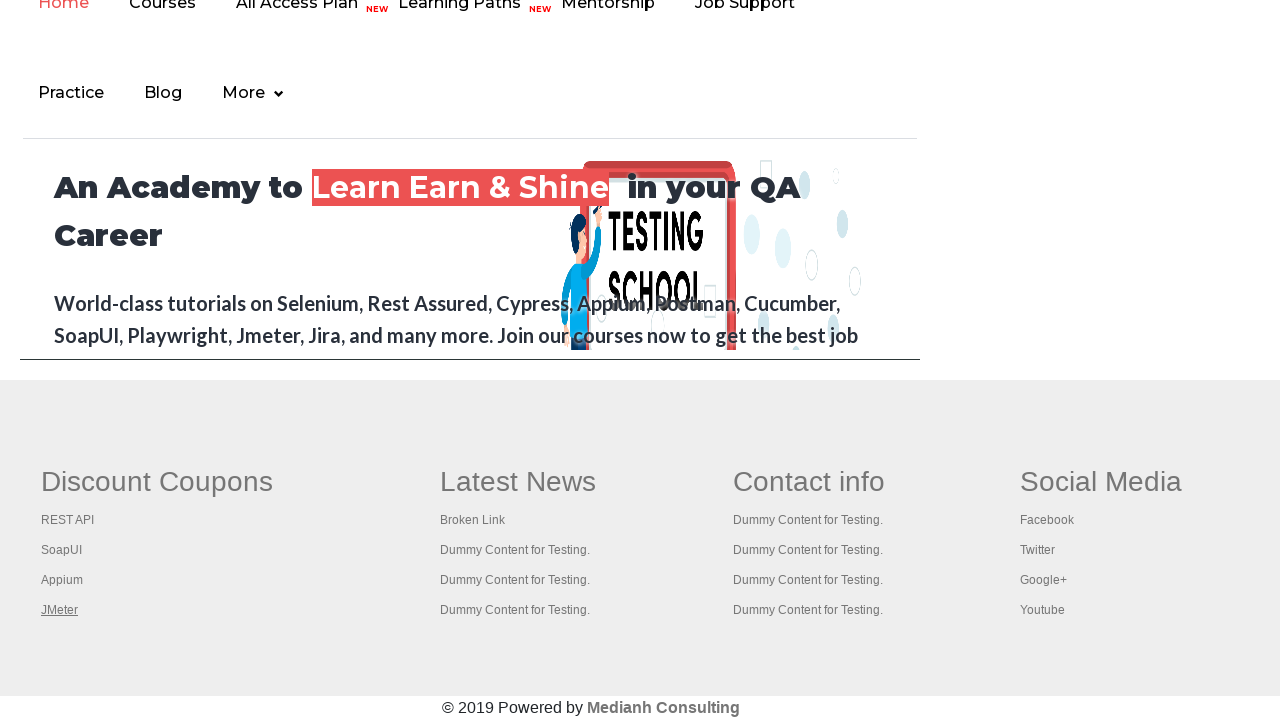

Closed new tab for link: https://jmeter.apache.org/
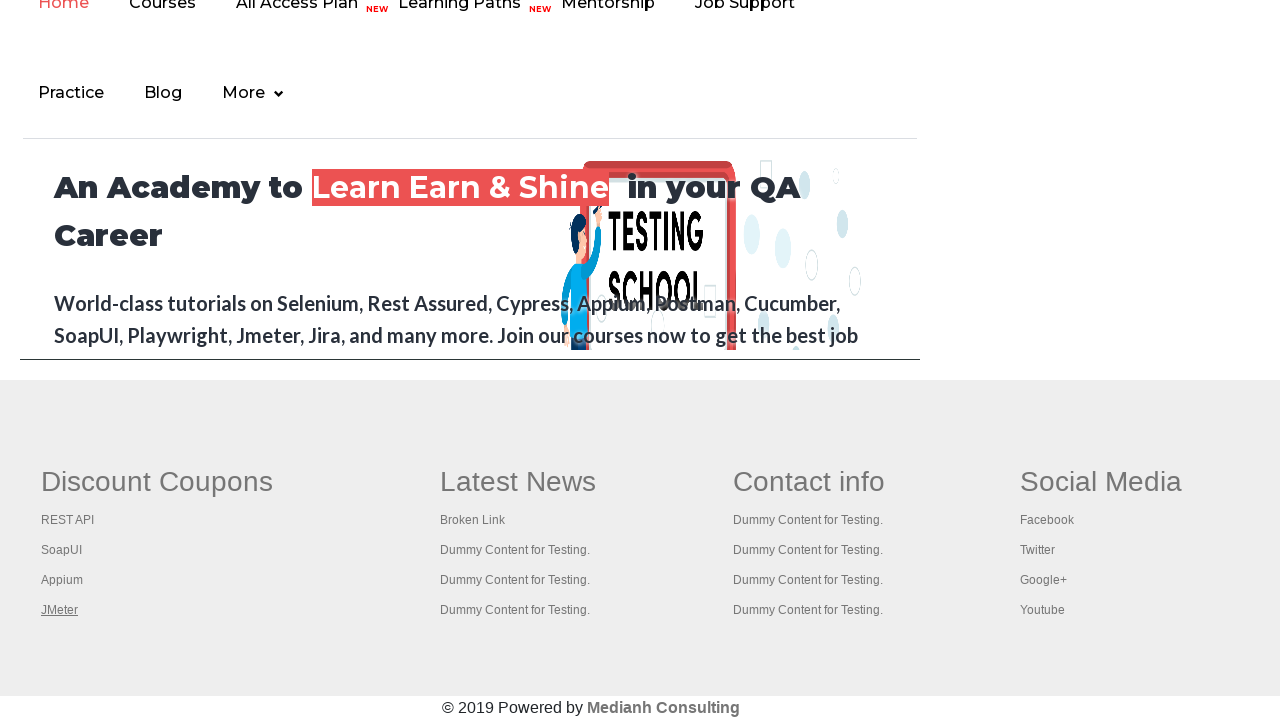

Retrieved href attribute from footer link: #
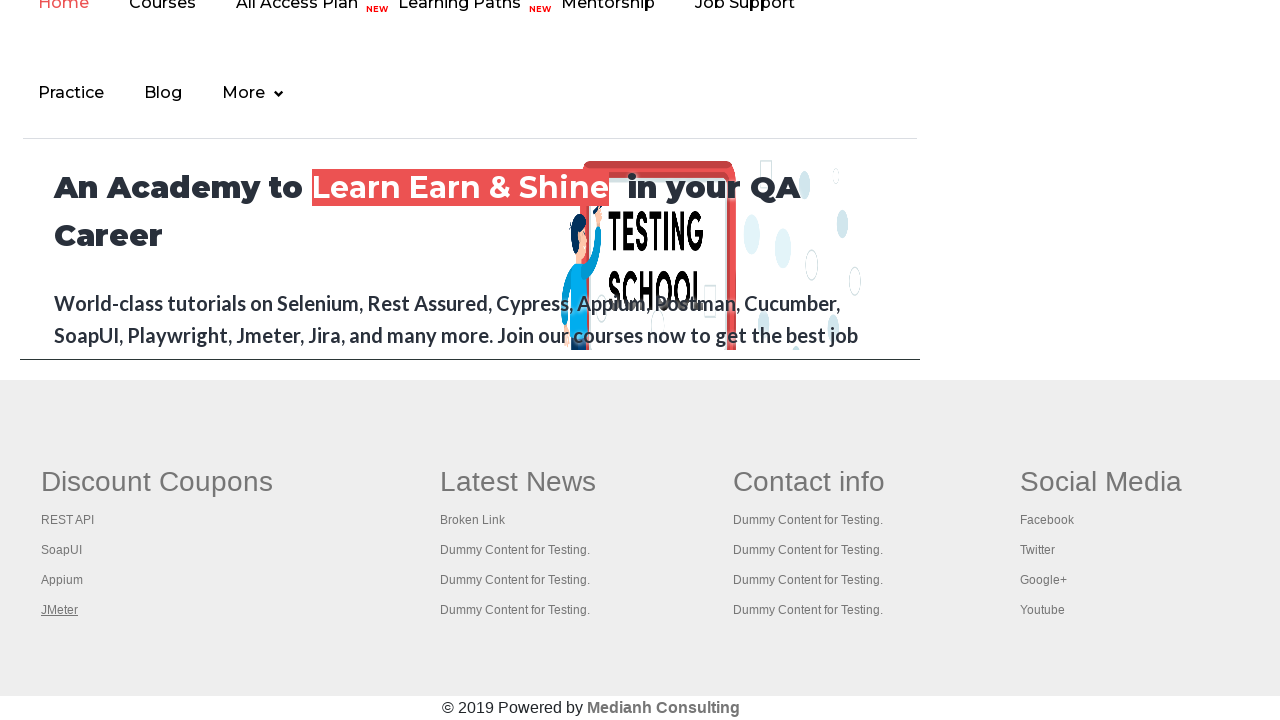

Retrieved href attribute from footer link: https://rahulshettyacademy.com/brokenlink
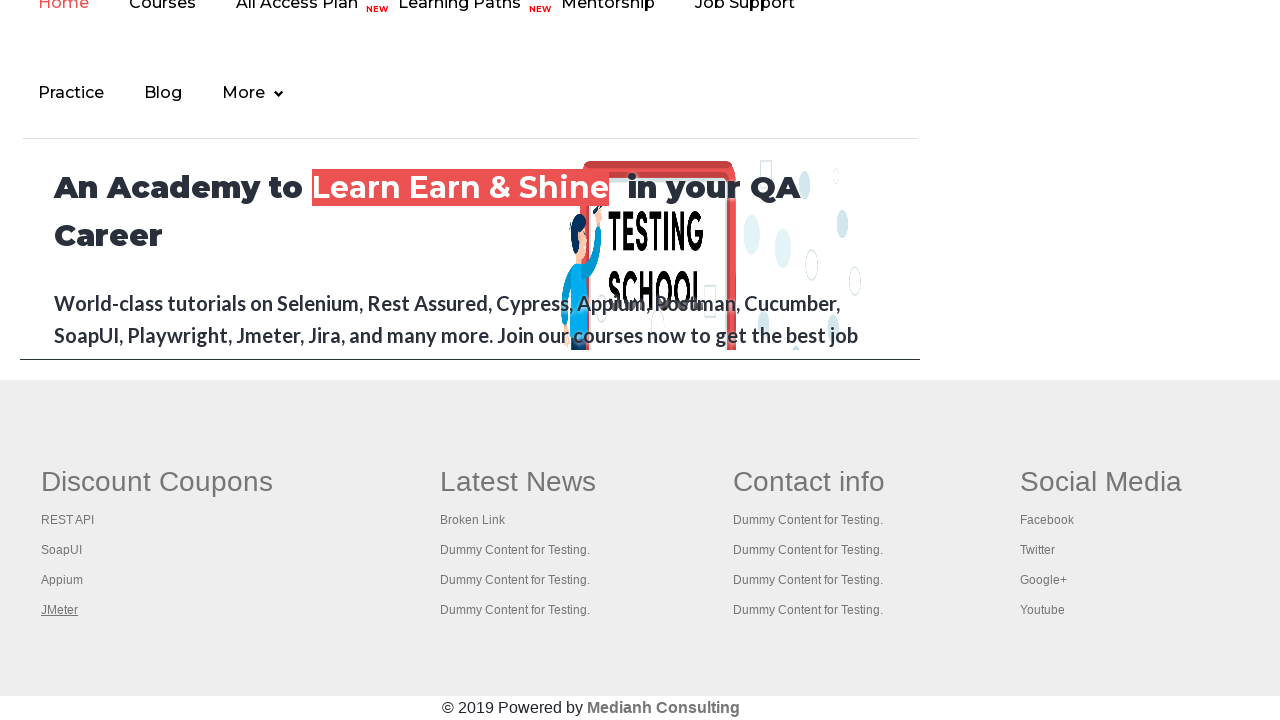

Opened footer link in new tab: https://rahulshettyacademy.com/brokenlink at (473, 520) on li[class='gf-li'] a >> nth=6
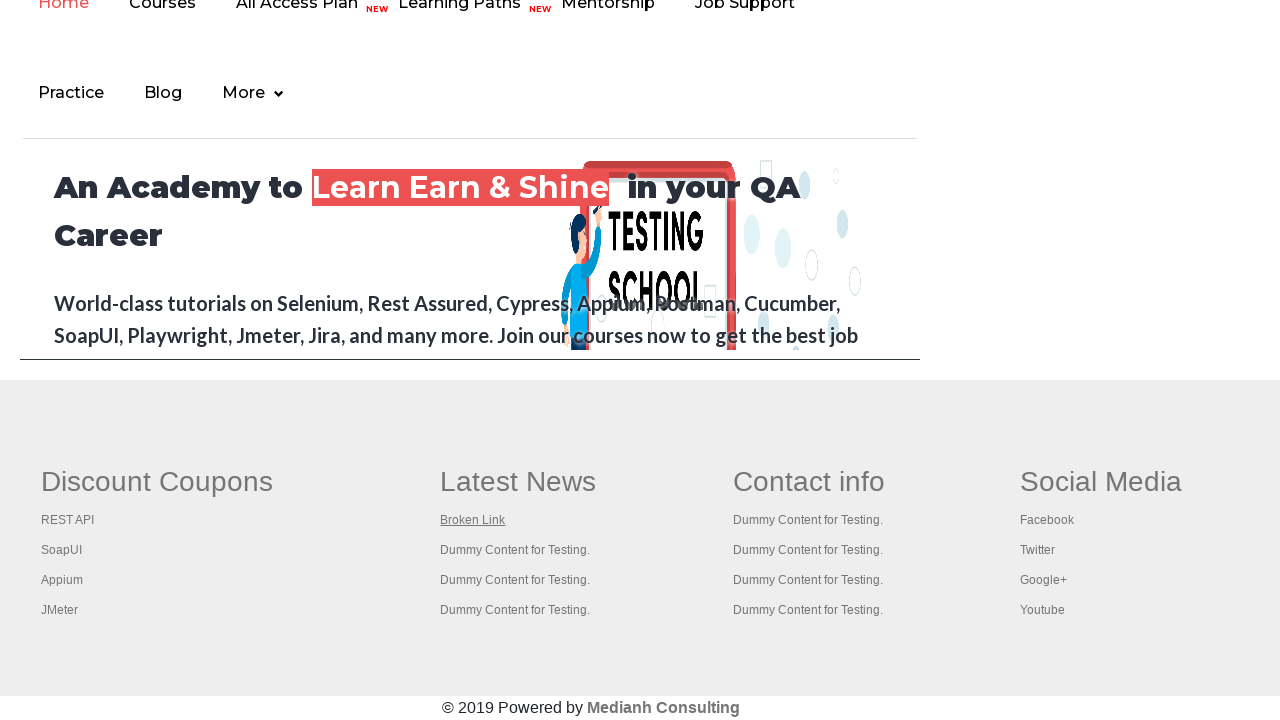

New page loaded successfully: https://rahulshettyacademy.com/brokenlink
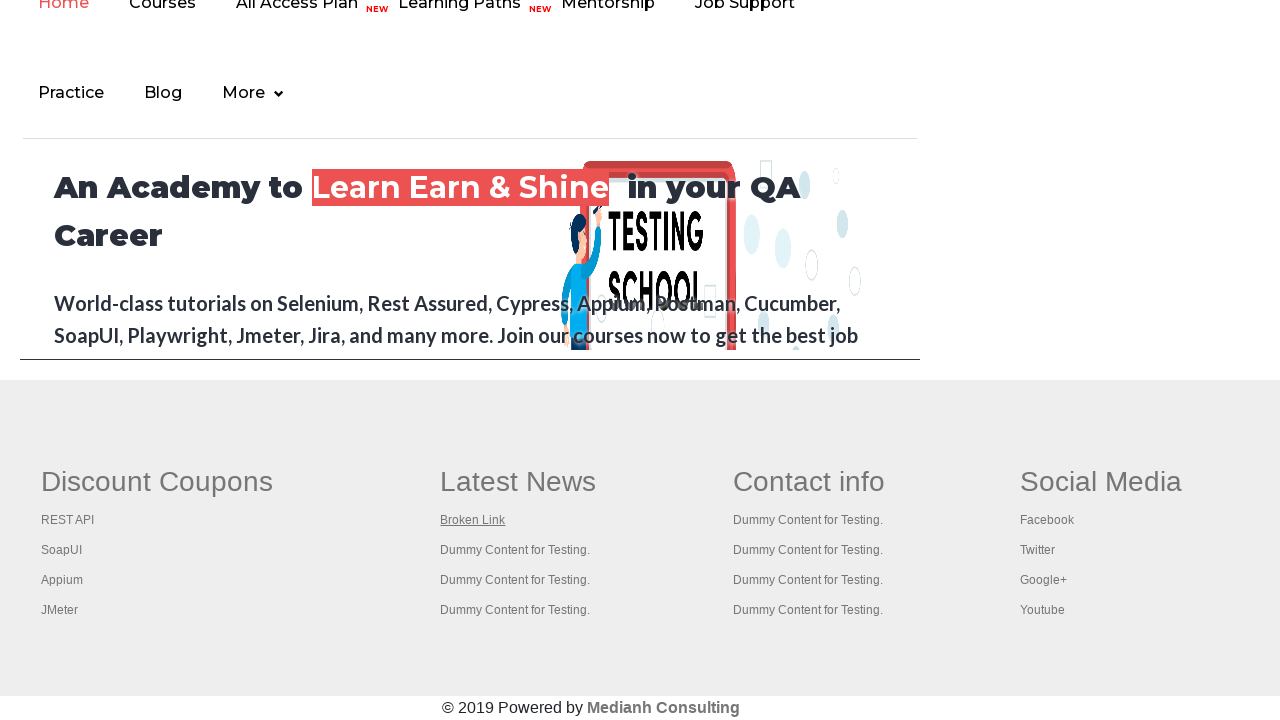

Closed new tab for link: https://rahulshettyacademy.com/brokenlink
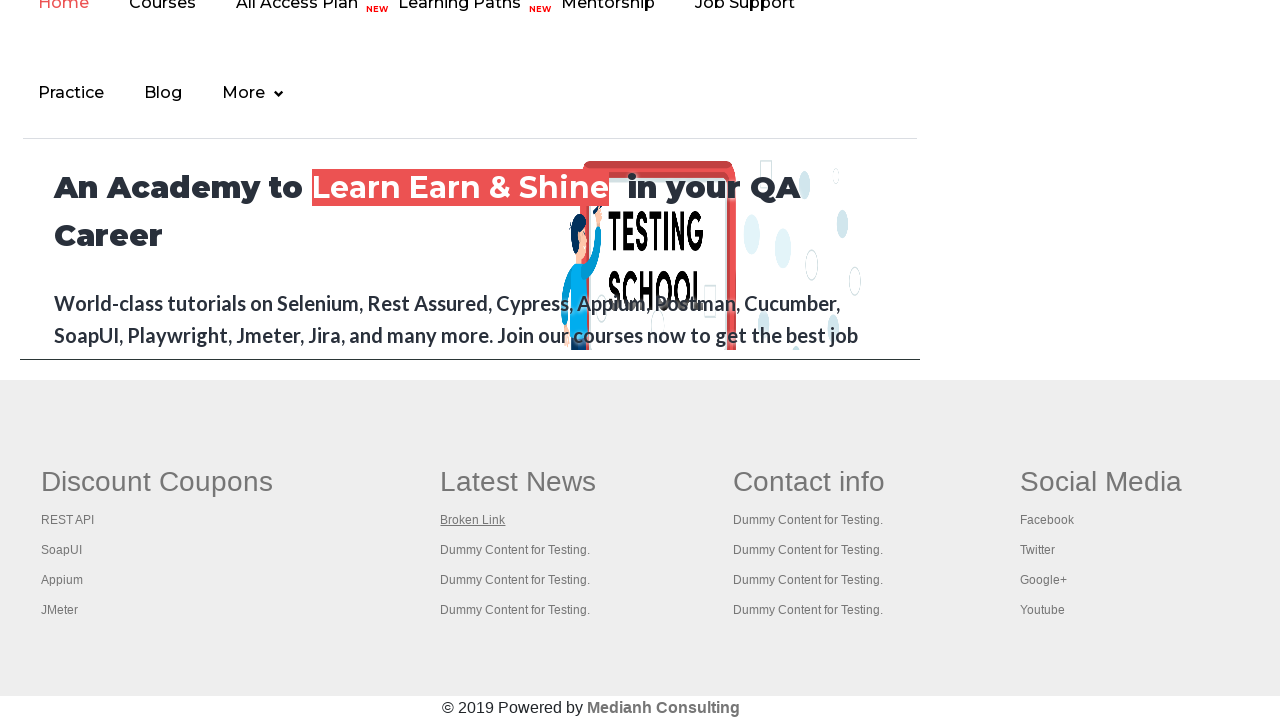

Retrieved href attribute from footer link: #
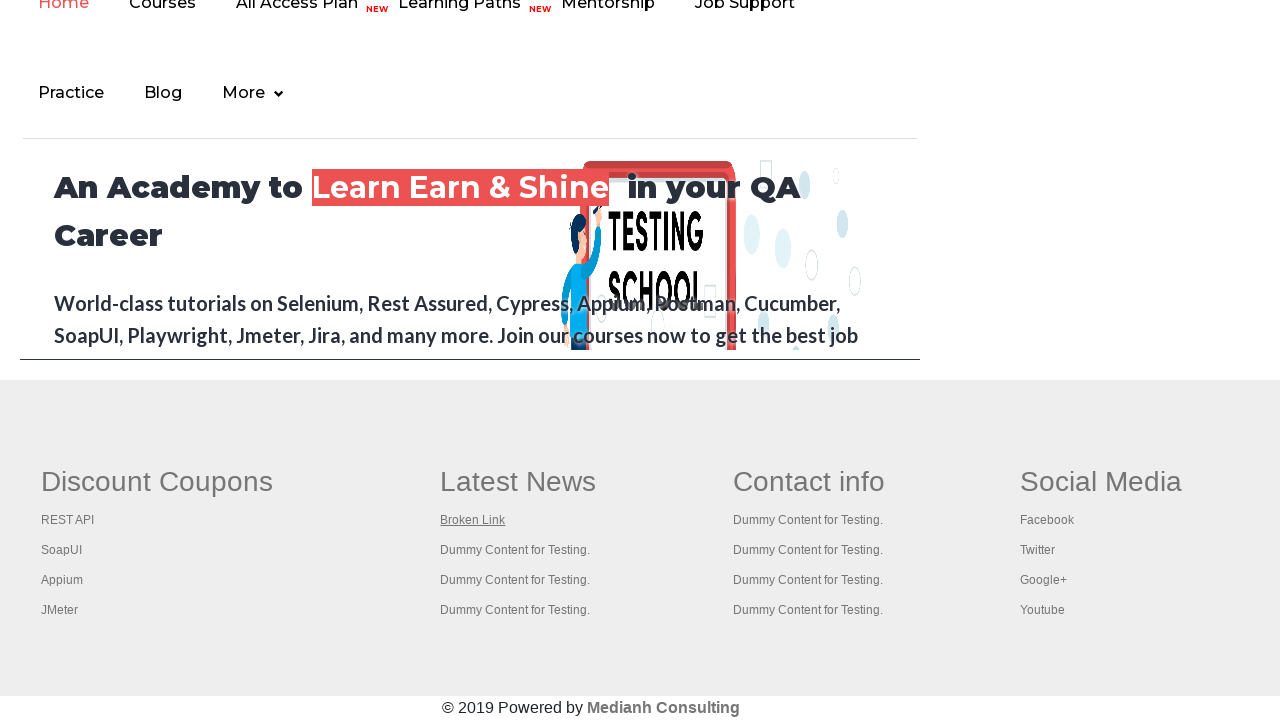

Retrieved href attribute from footer link: #
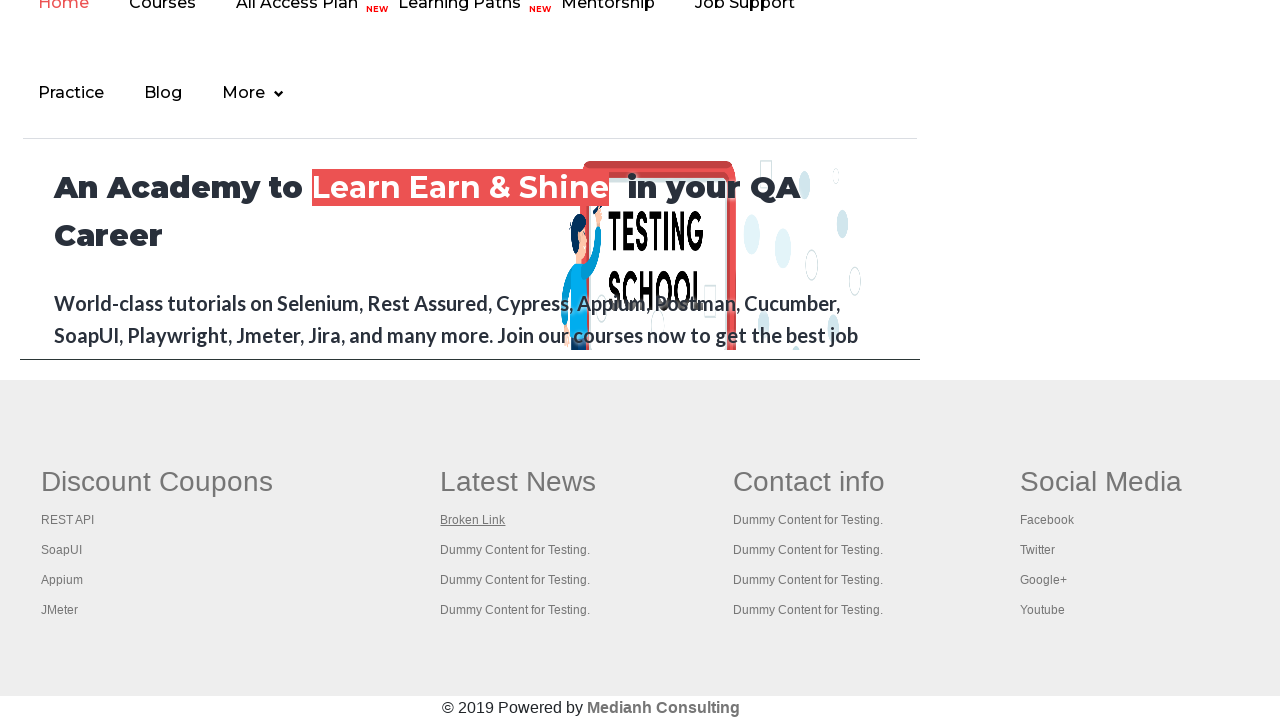

Retrieved href attribute from footer link: #
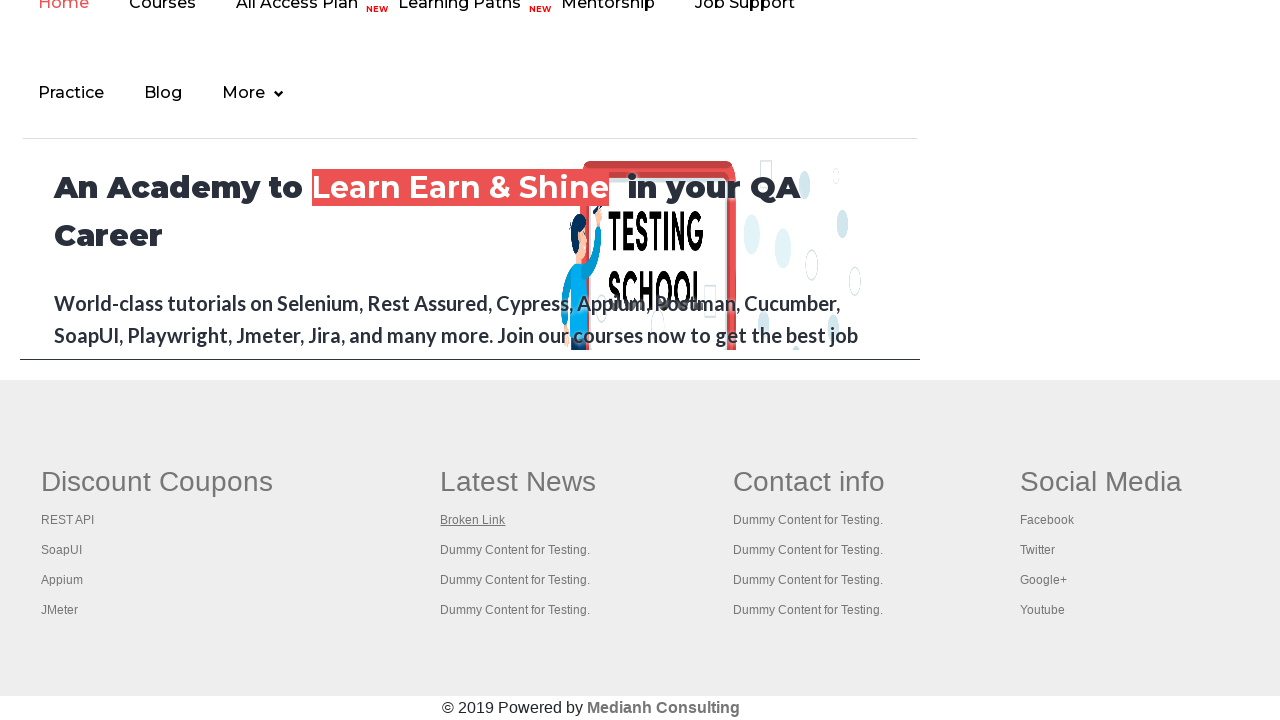

Retrieved href attribute from footer link: #
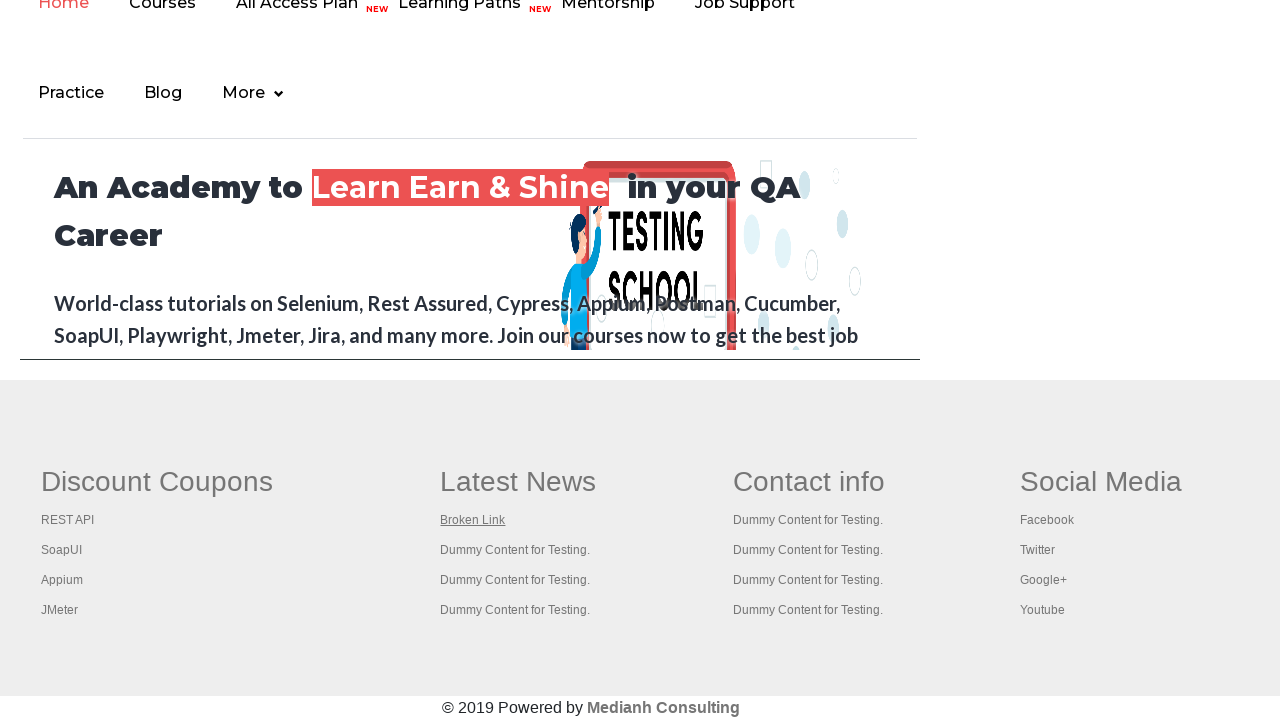

Retrieved href attribute from footer link: #
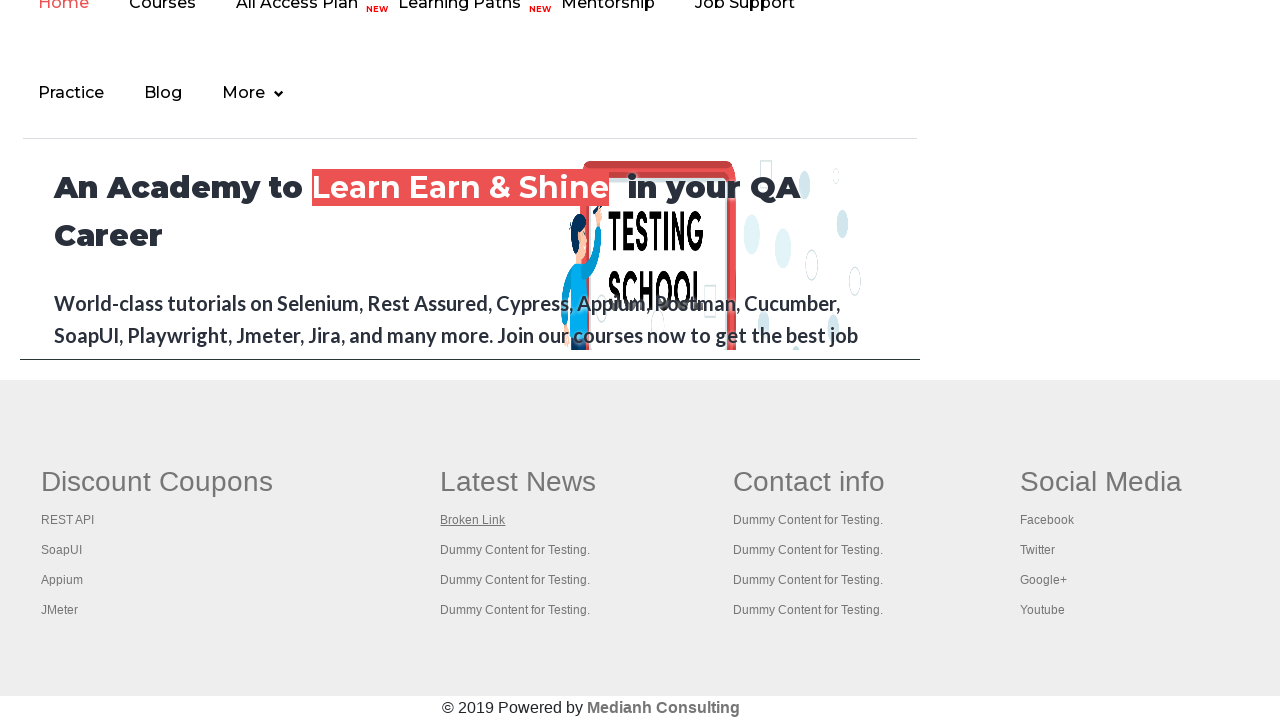

Retrieved href attribute from footer link: #
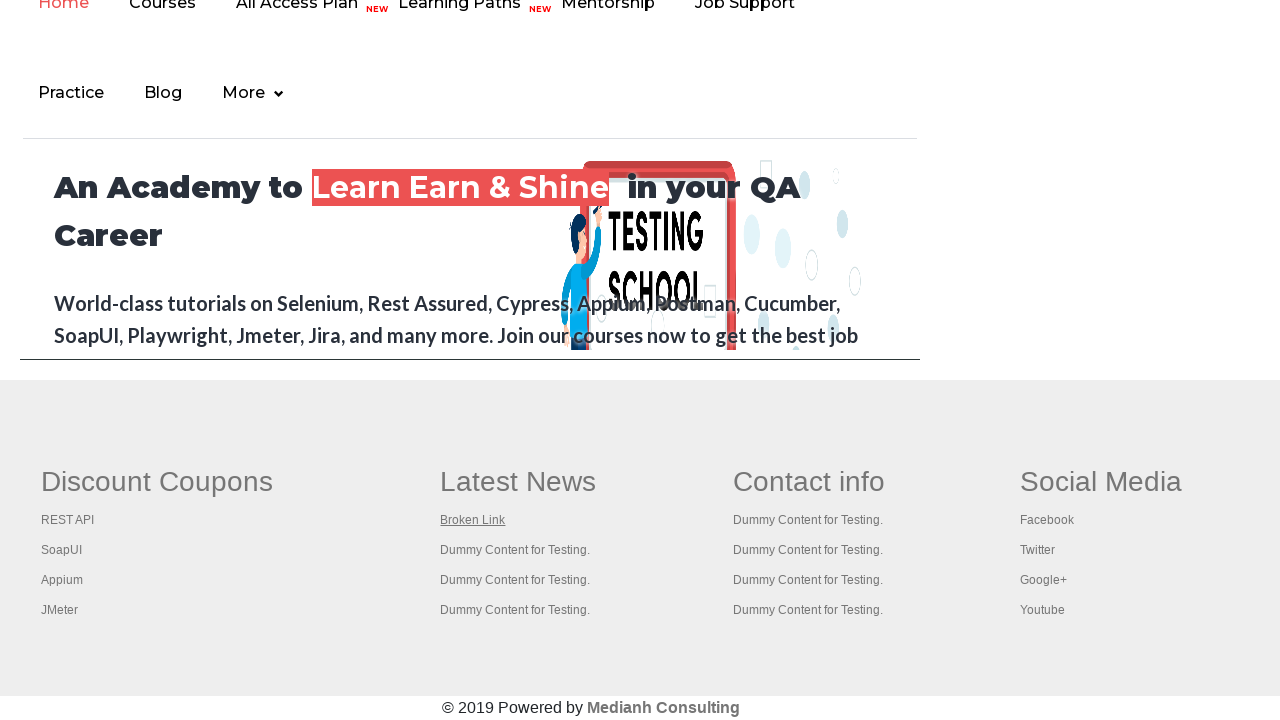

Retrieved href attribute from footer link: #
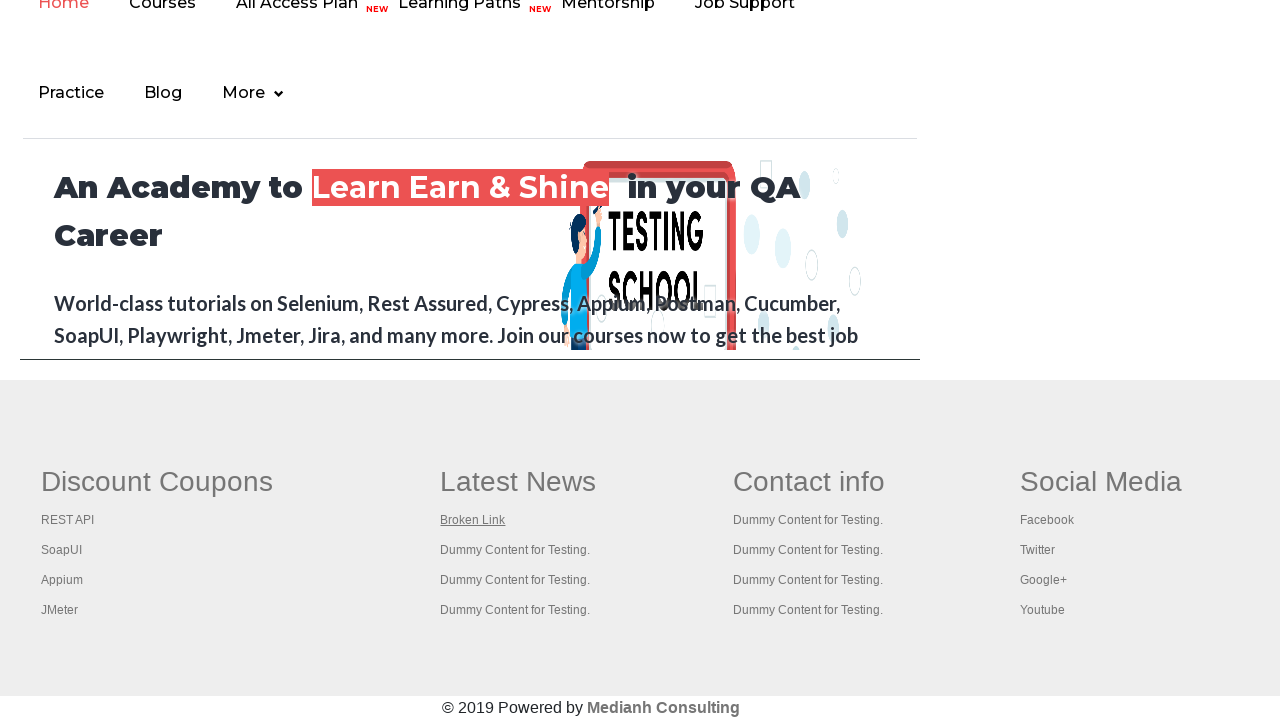

Retrieved href attribute from footer link: #
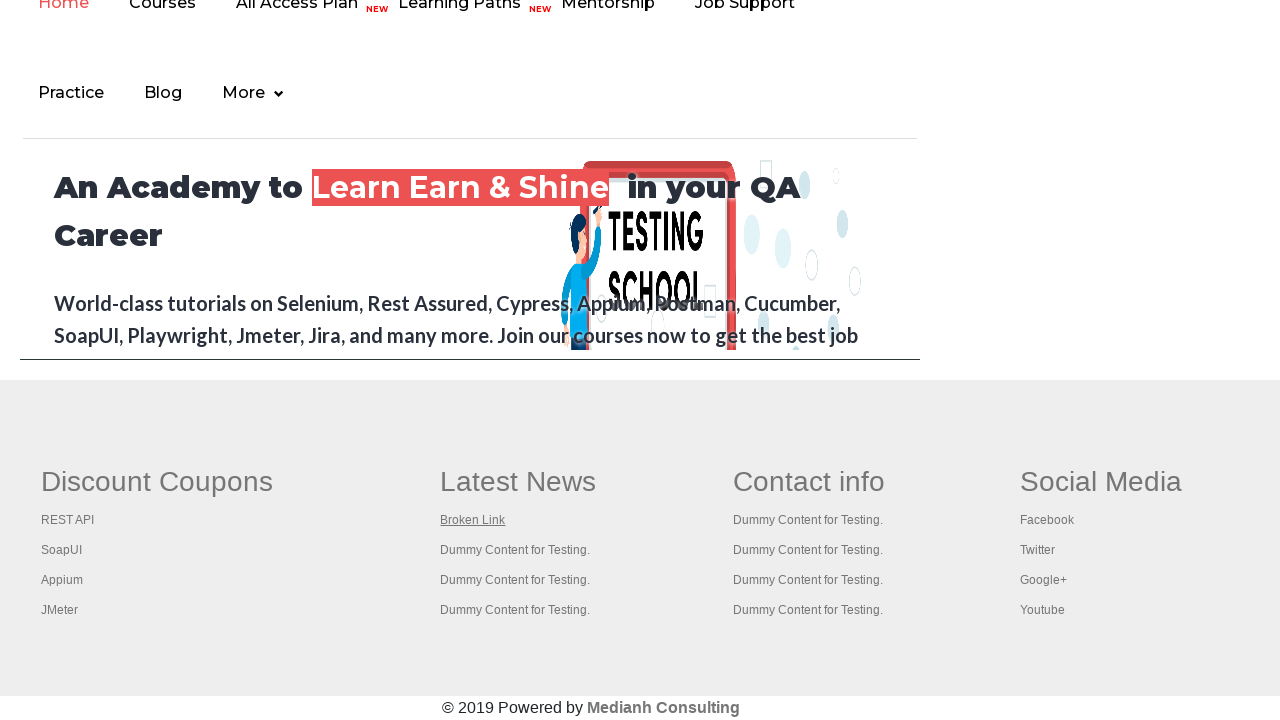

Retrieved href attribute from footer link: #
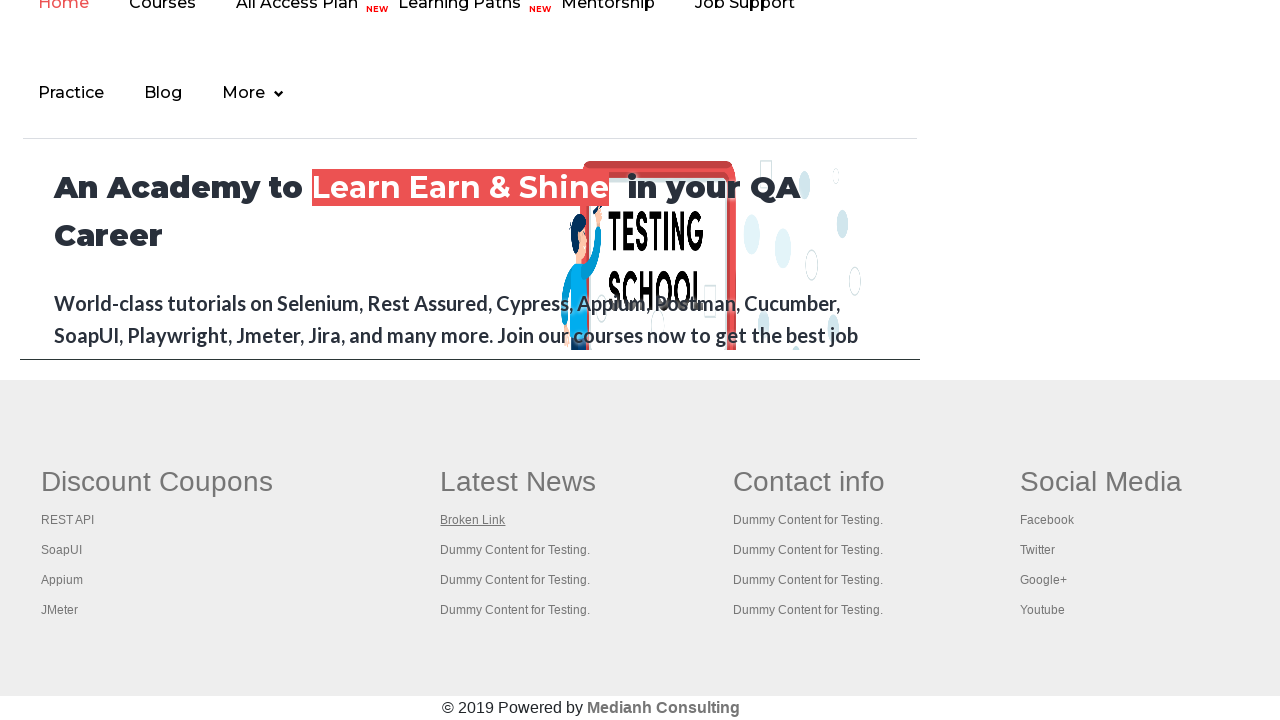

Retrieved href attribute from footer link: #
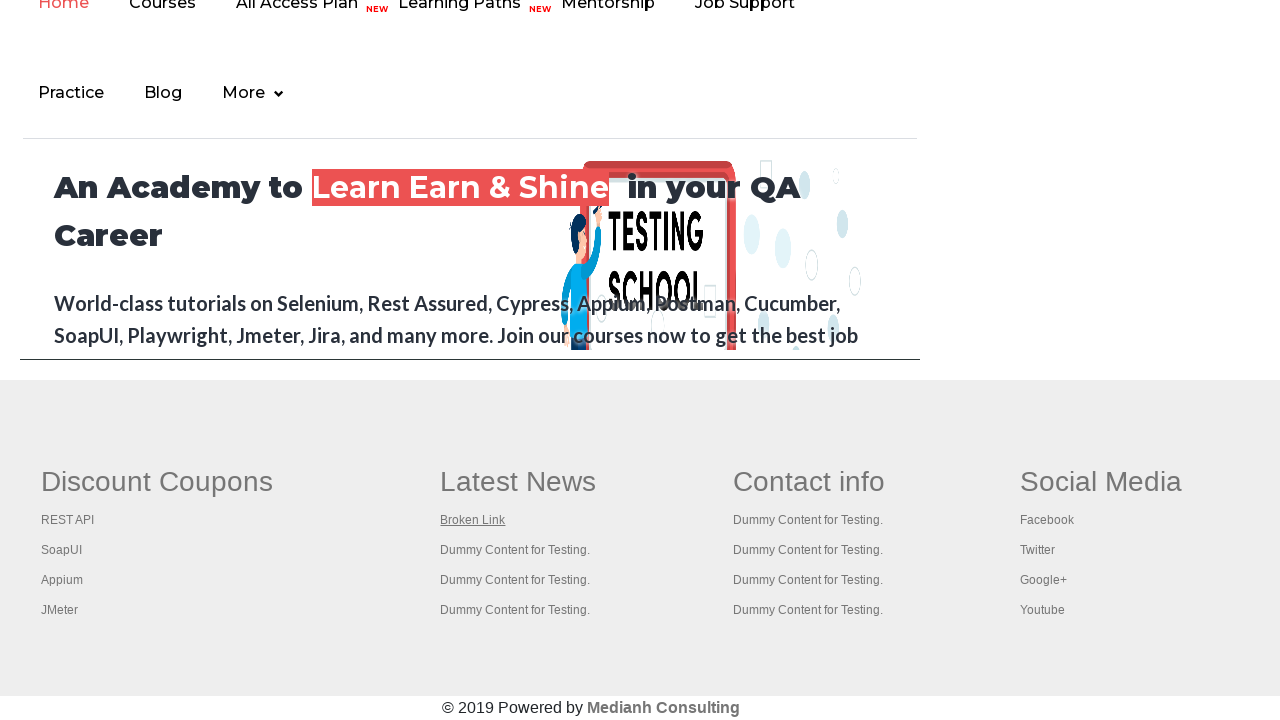

Retrieved href attribute from footer link: #
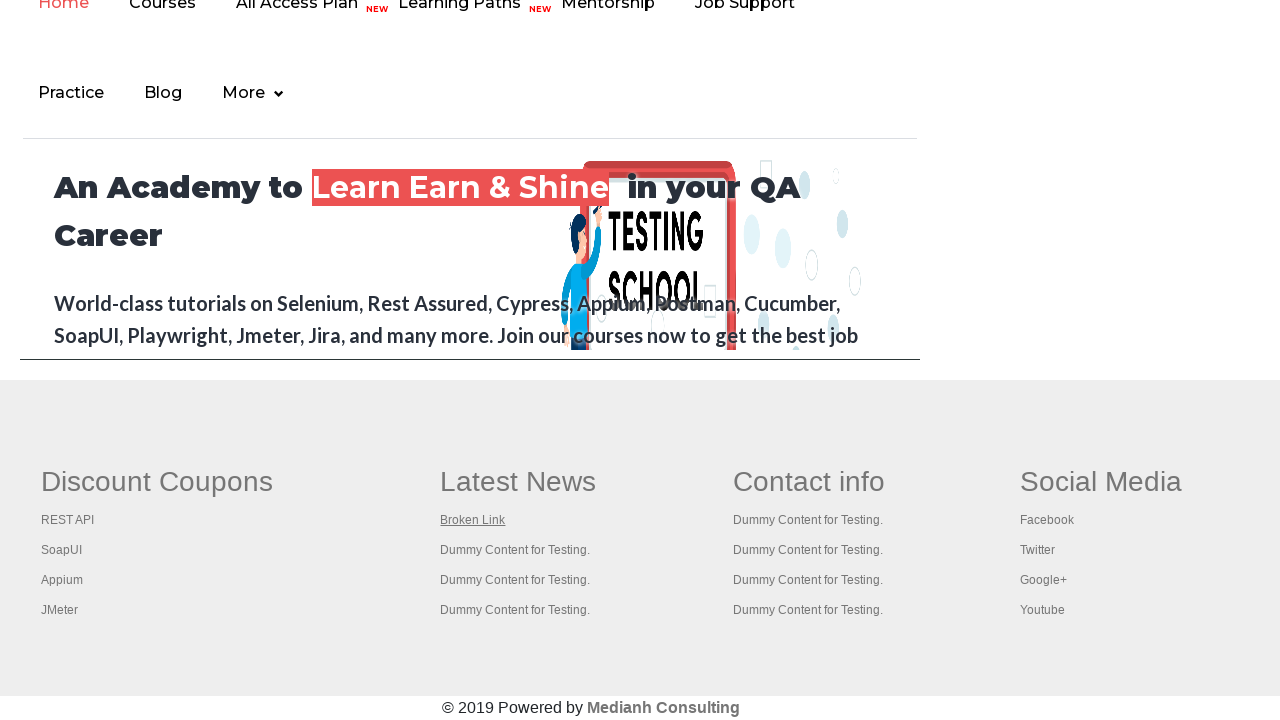

Retrieved href attribute from footer link: #
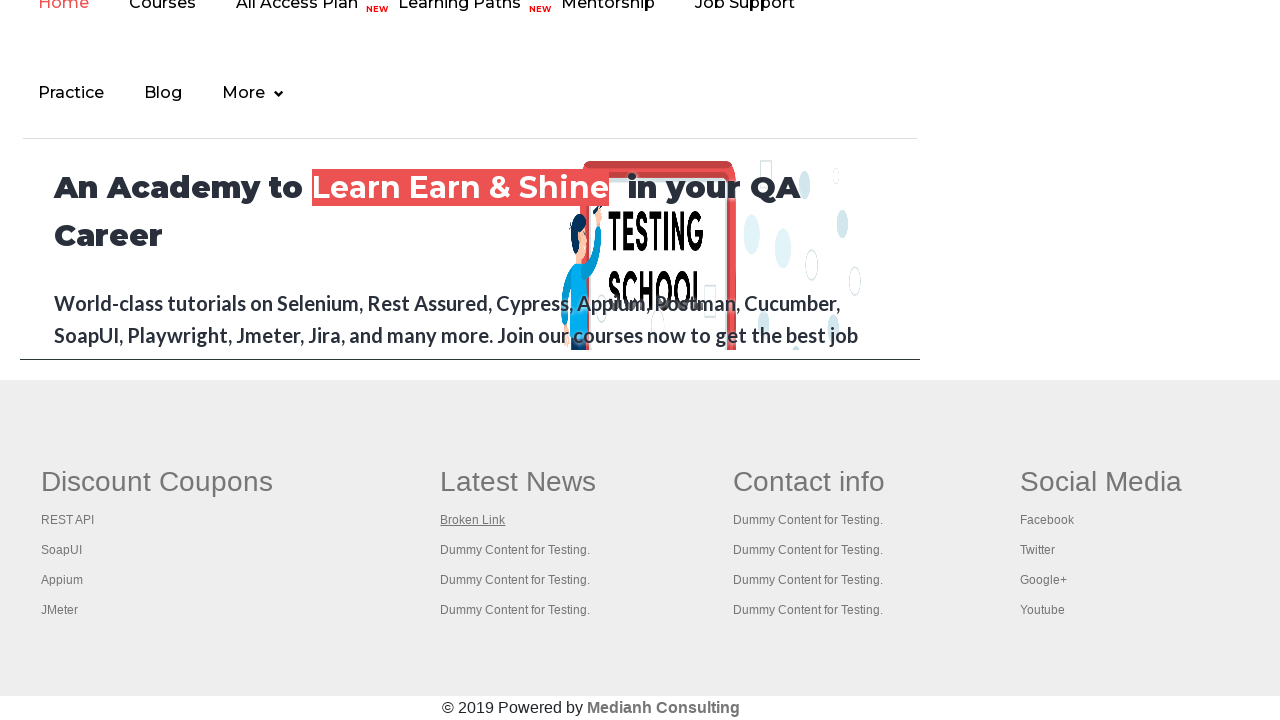

Retrieved href attribute from footer link: #
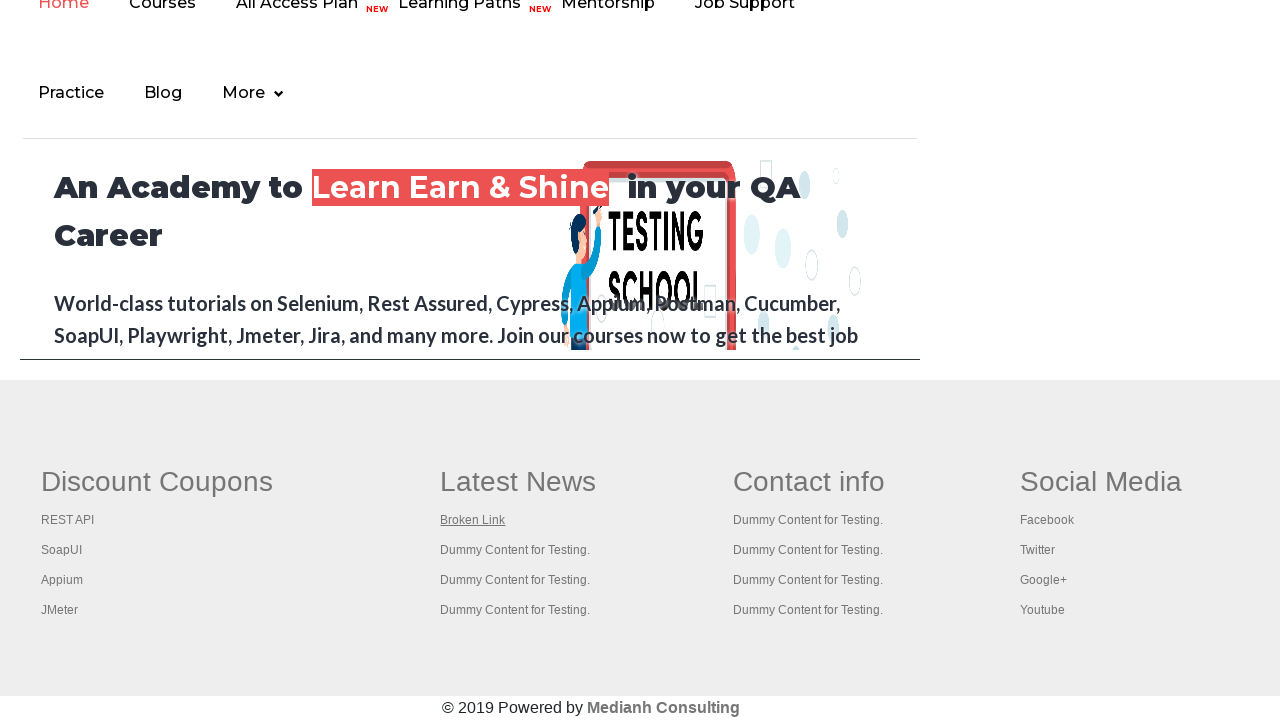

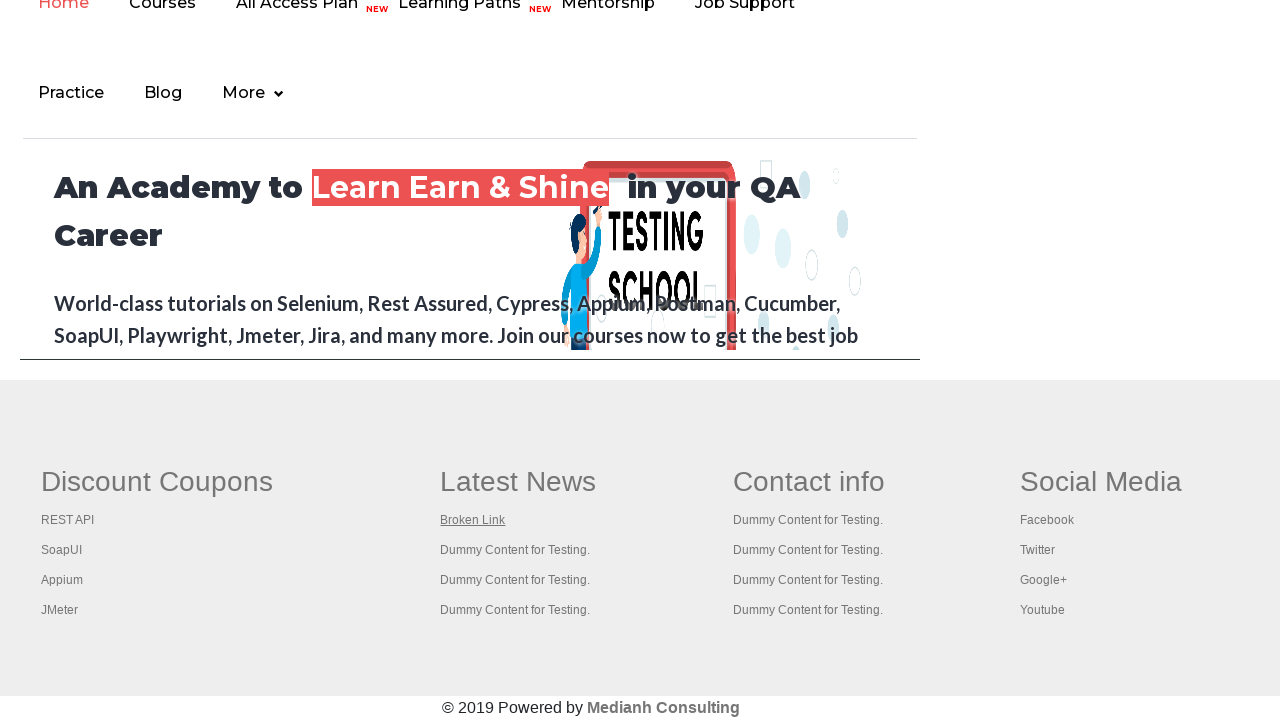